Tests password validation rules on MailChimp signup page by entering various password patterns and checking validation indicators

Starting URL: https://login.mailchimp.com/signup/

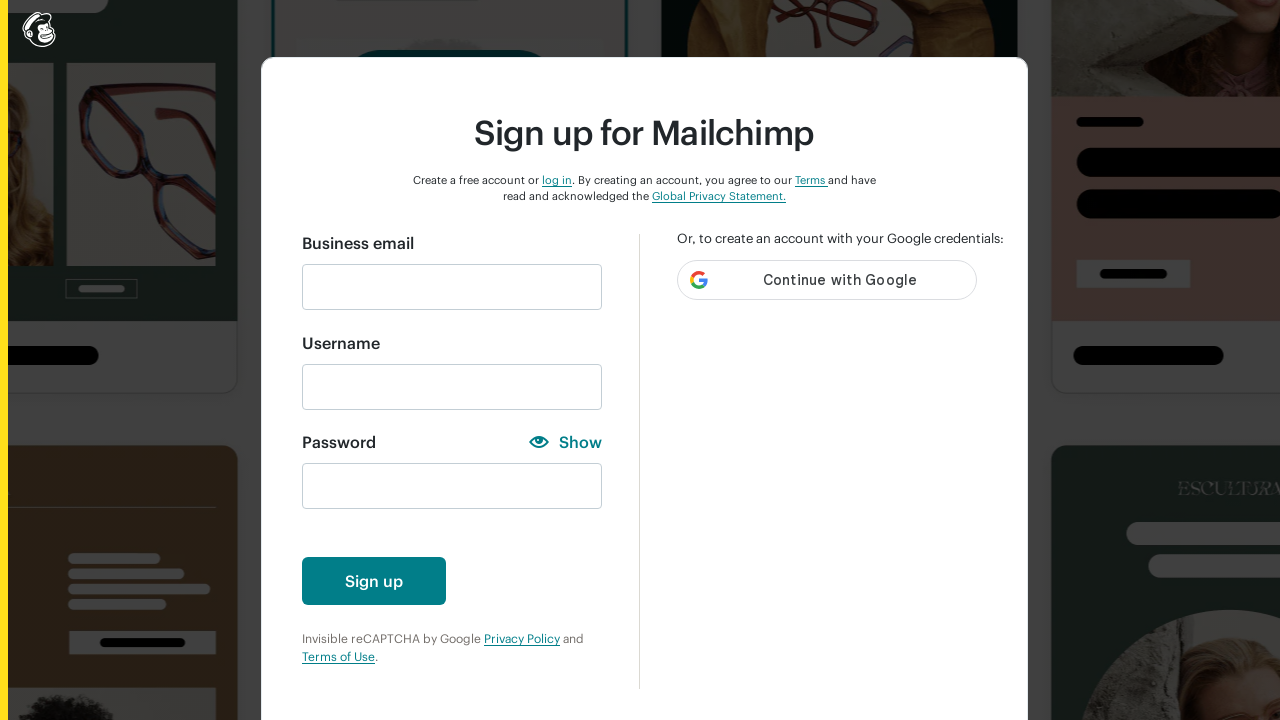

Filled email field with 'testuser2024@gmail.com' on input#email
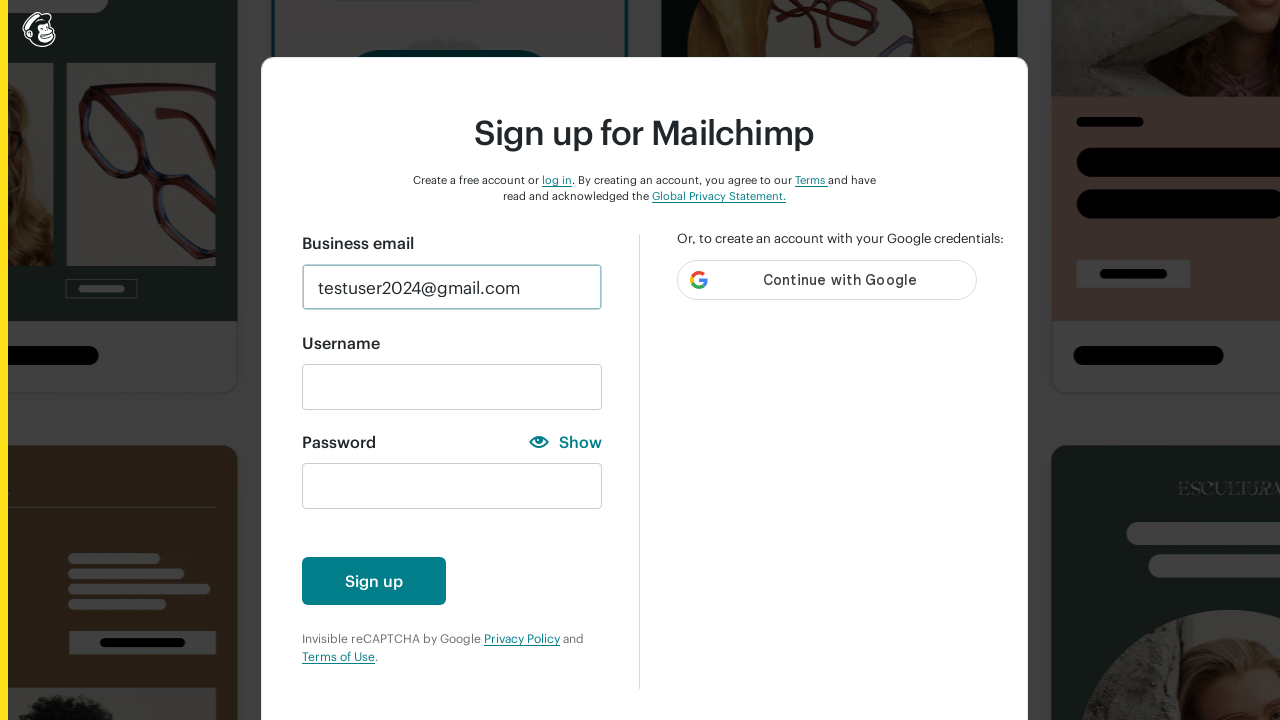

Pressed Tab to move focus from email field on input#email
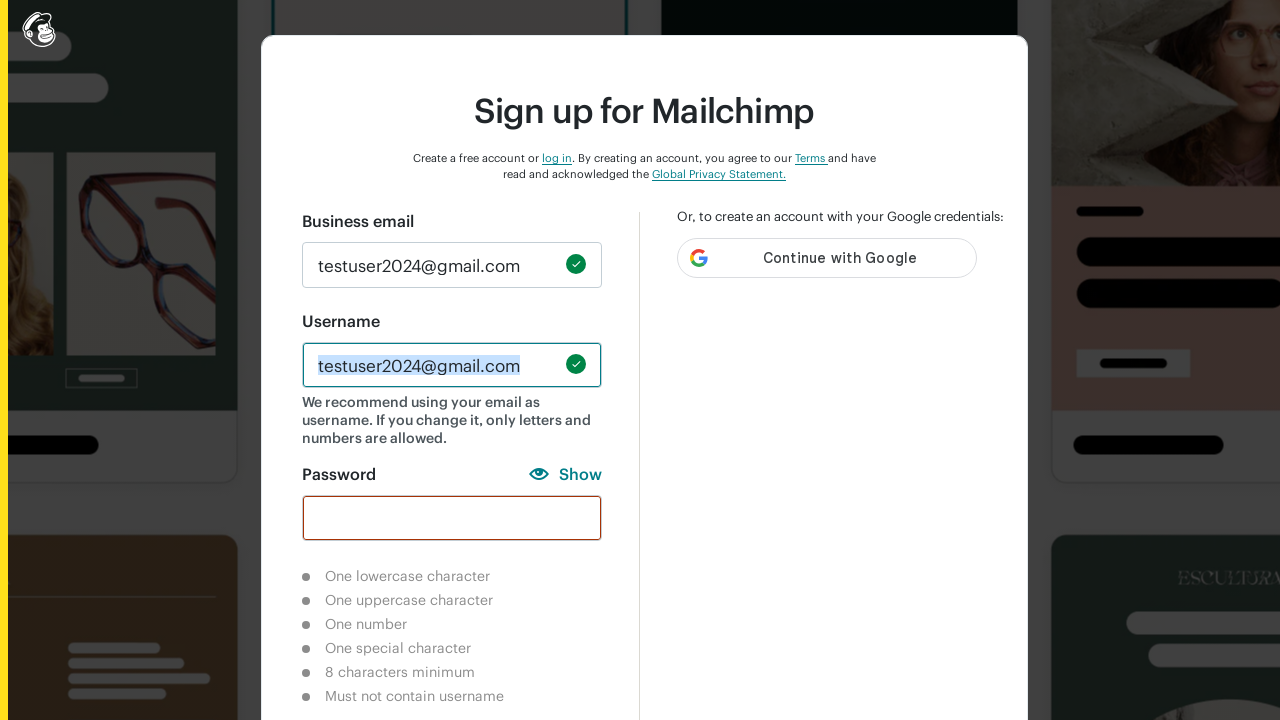

Verified lowercase character validation indicator is not completed
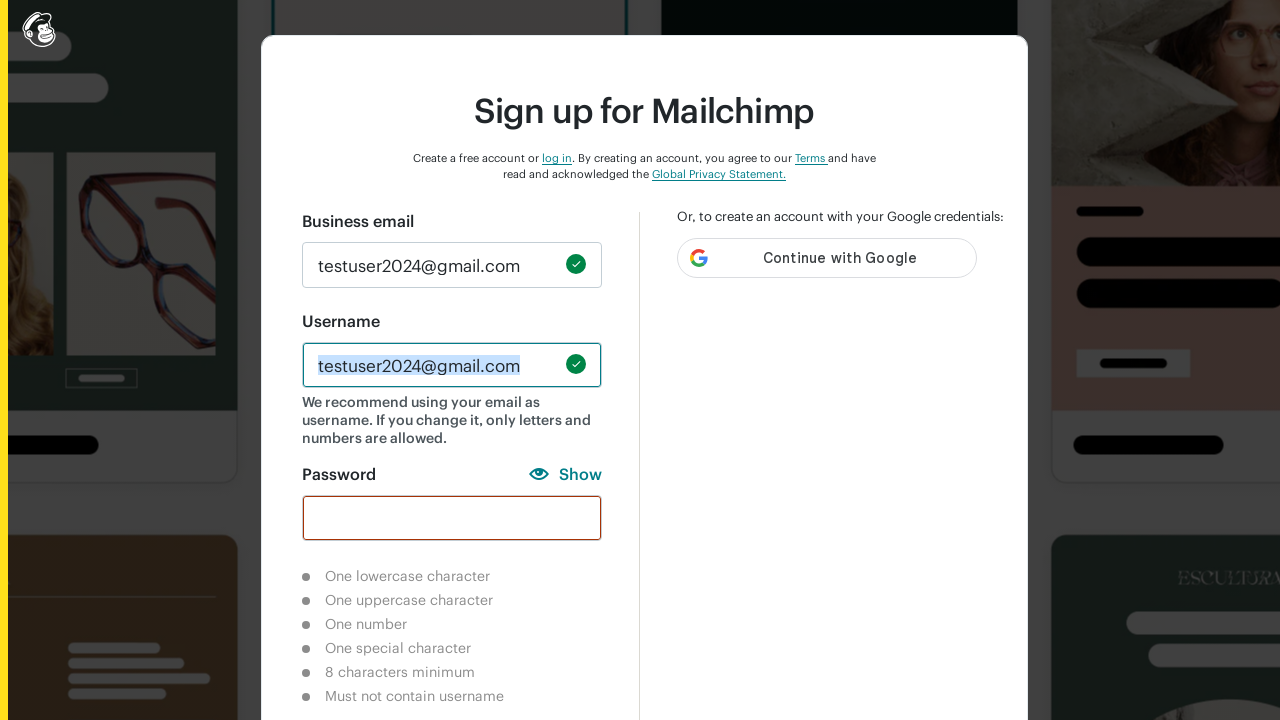

Verified uppercase character validation indicator is not completed
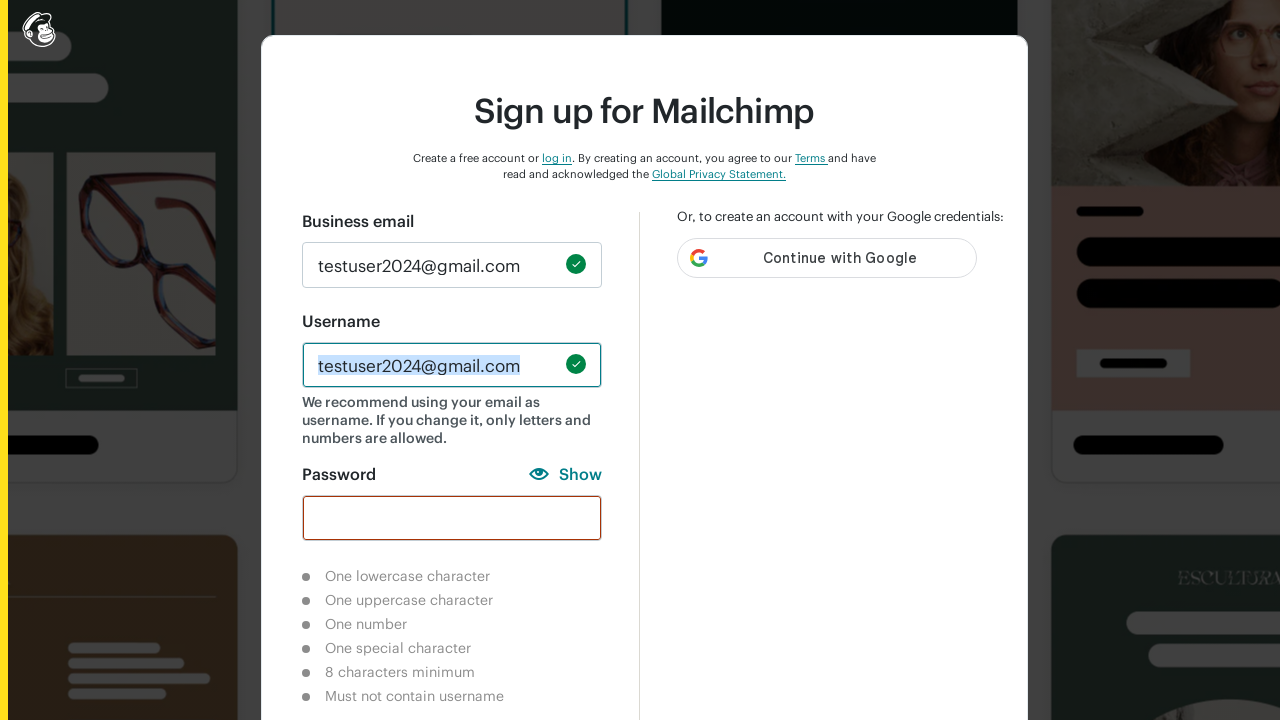

Verified number character validation indicator is not completed
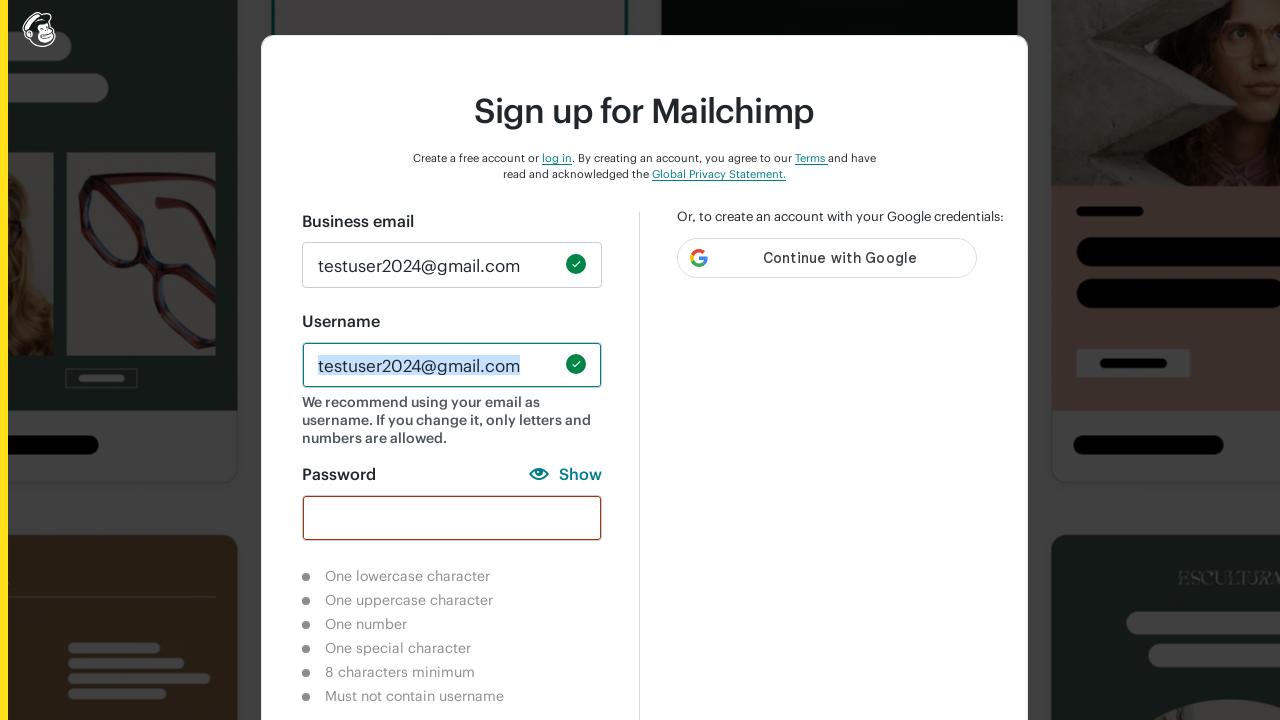

Verified special character validation indicator is not completed
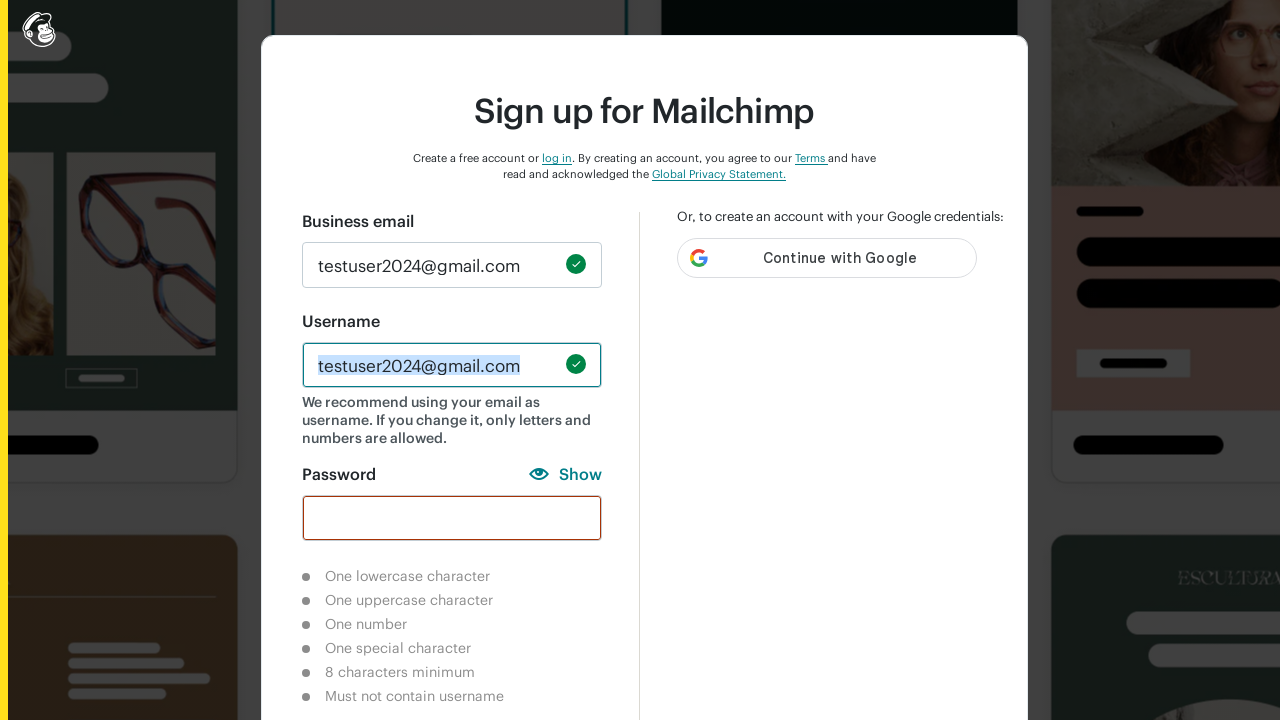

Verified 8-character minimum validation indicator is not completed
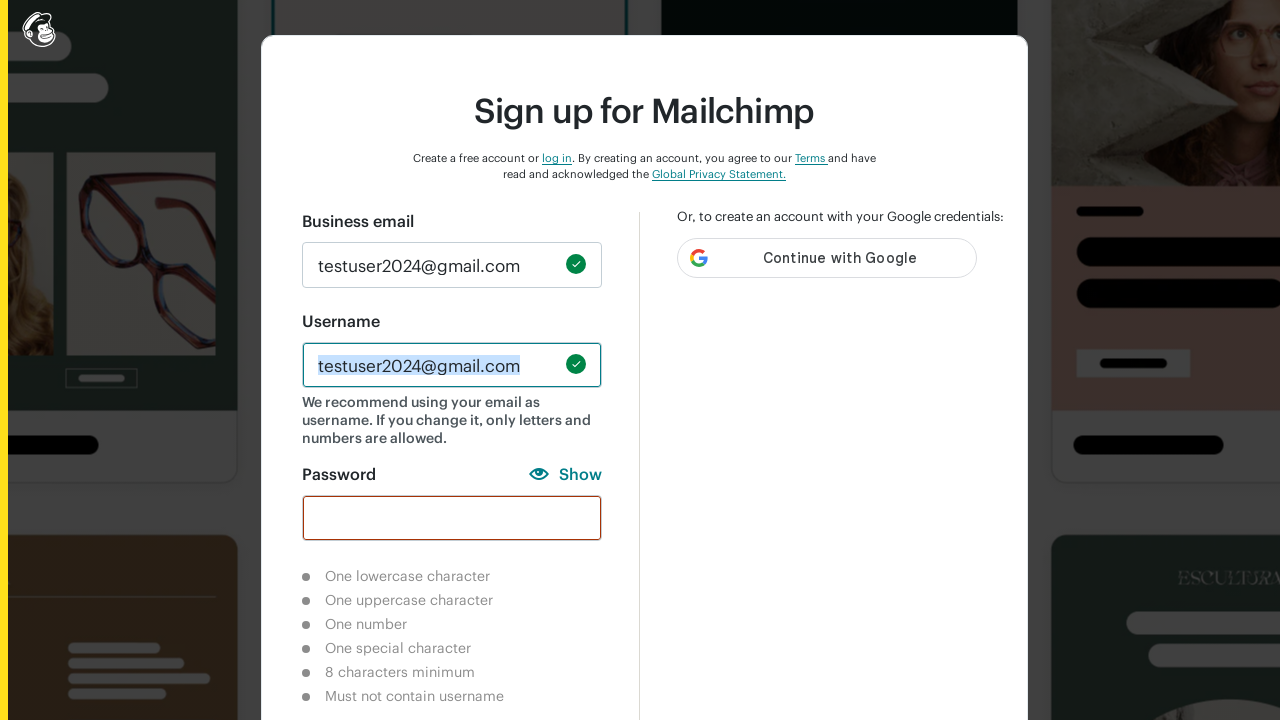

Verified username match validation indicator is not completed
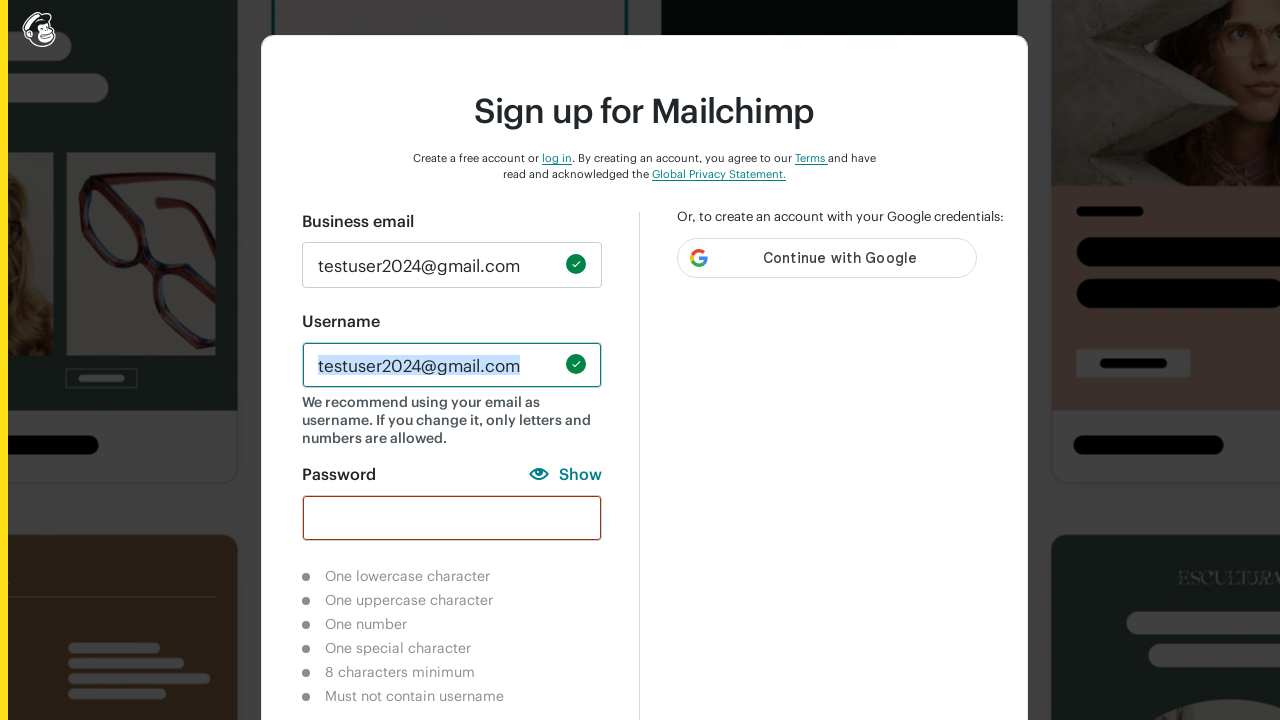

Entered password 'auto' (lowercase, not matching username) on input#new_password
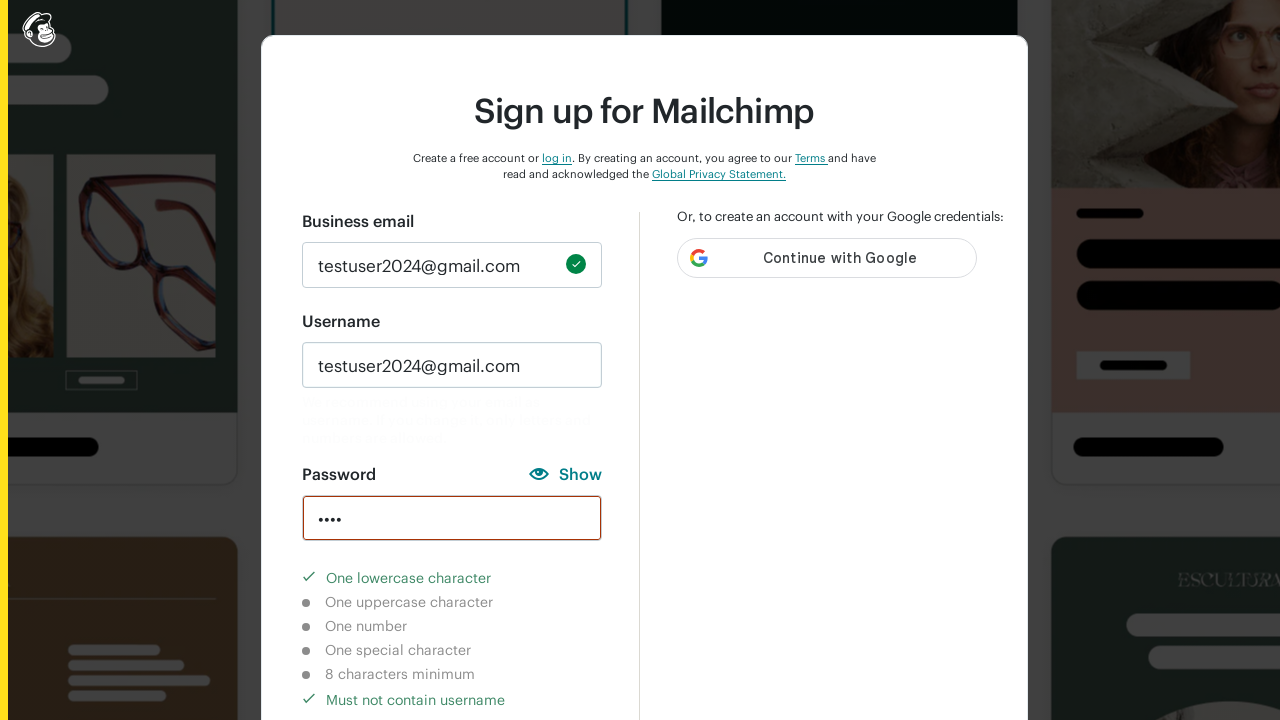

Pressed Tab to trigger validation after entering 'auto' on input#new_password
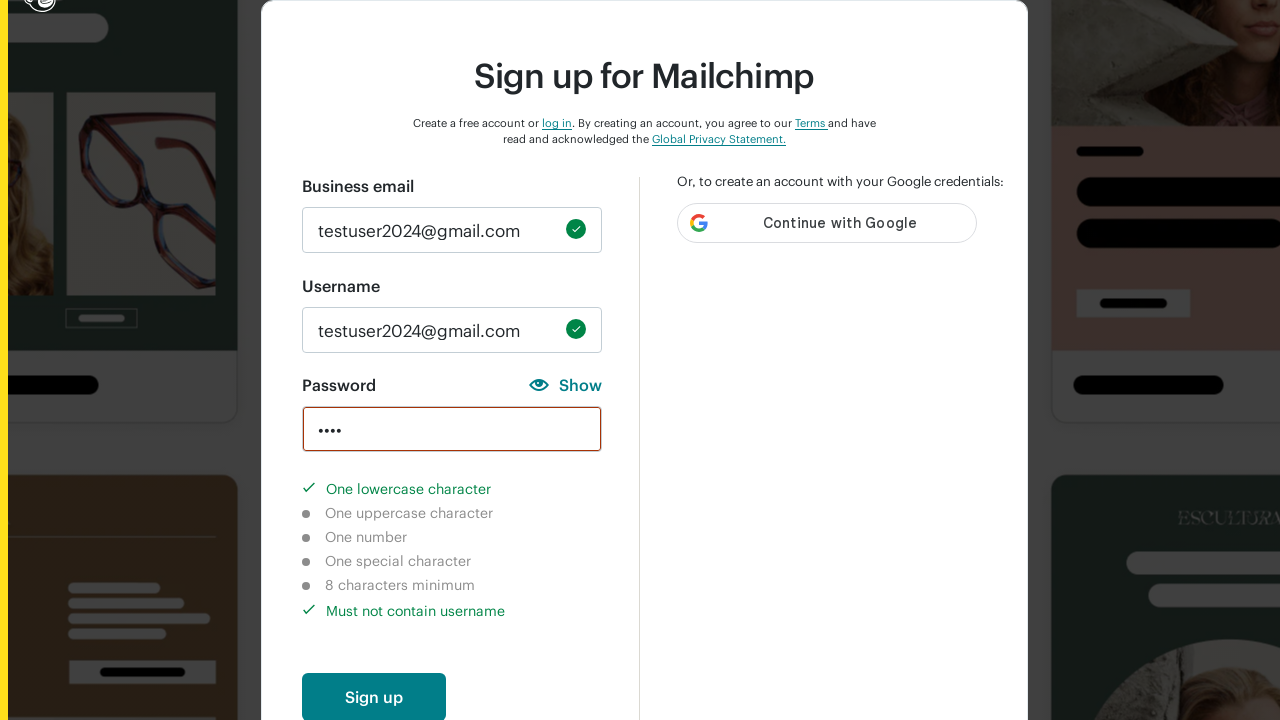

Verified lowercase character validation is now completed
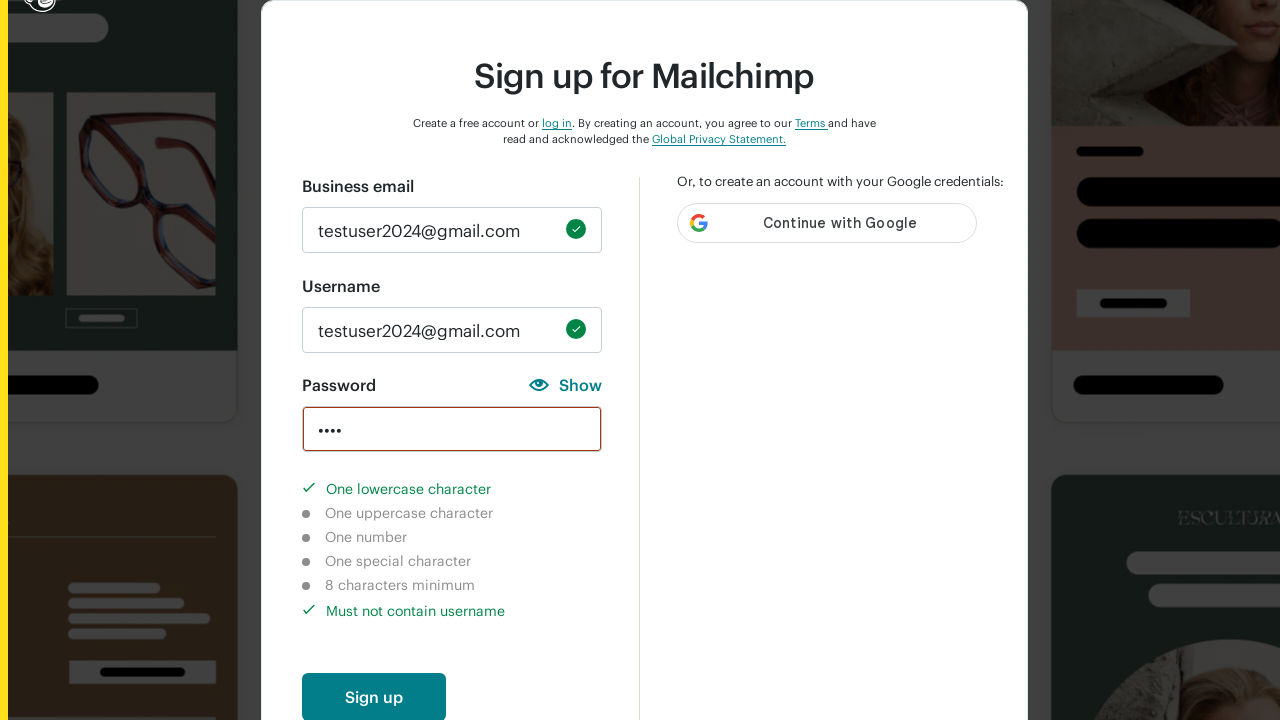

Verified username match validation is completed (password does not match username)
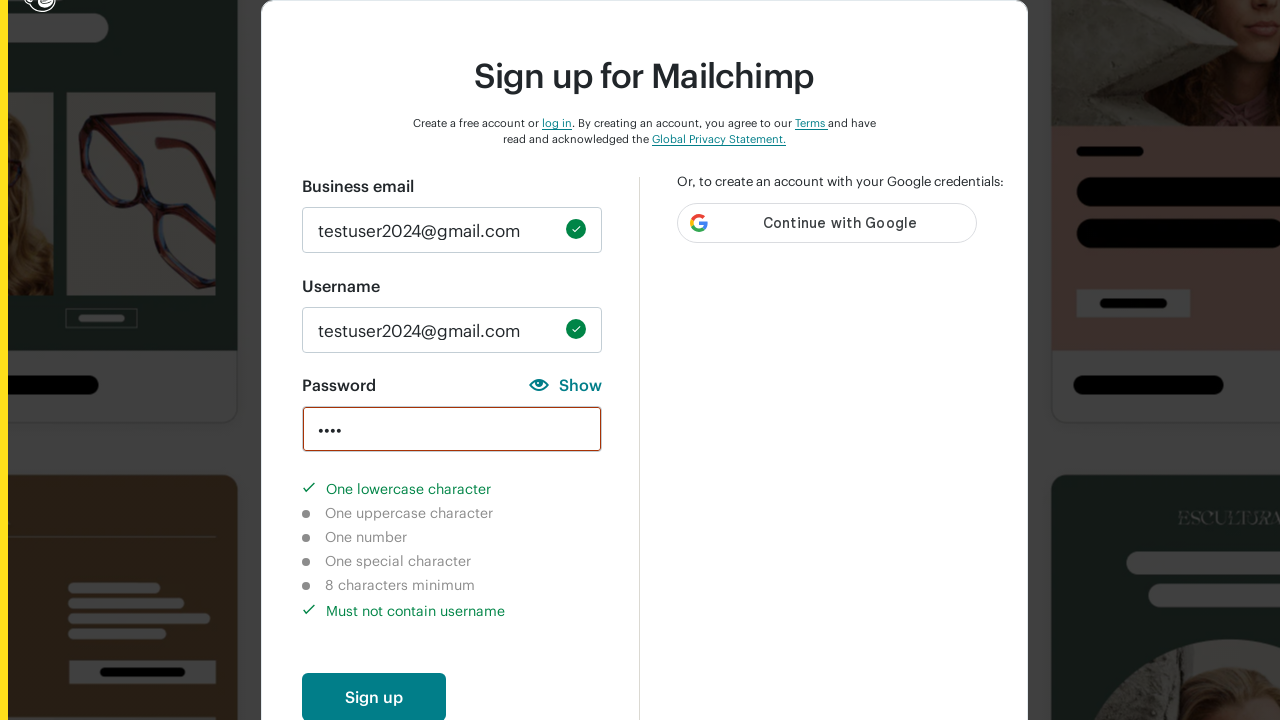

Cleared password field on input#new_password
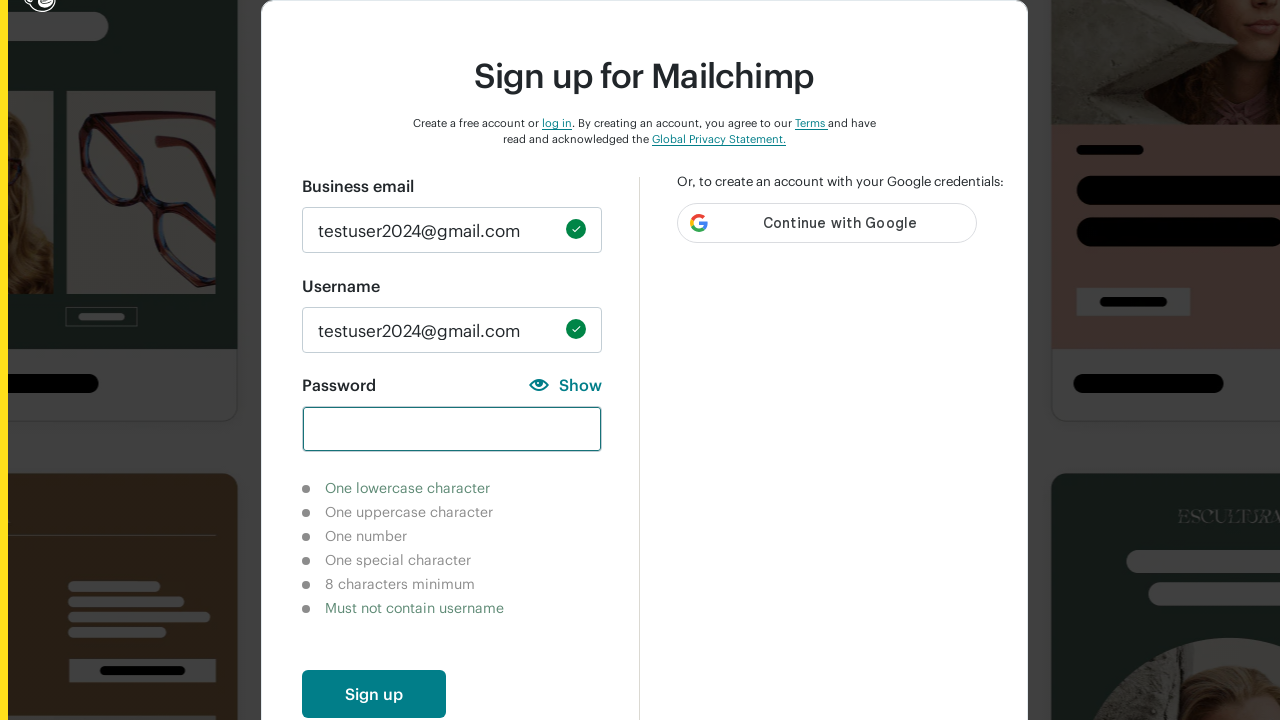

Entered password 'testu' (lowercase, matches part of username) on input#new_password
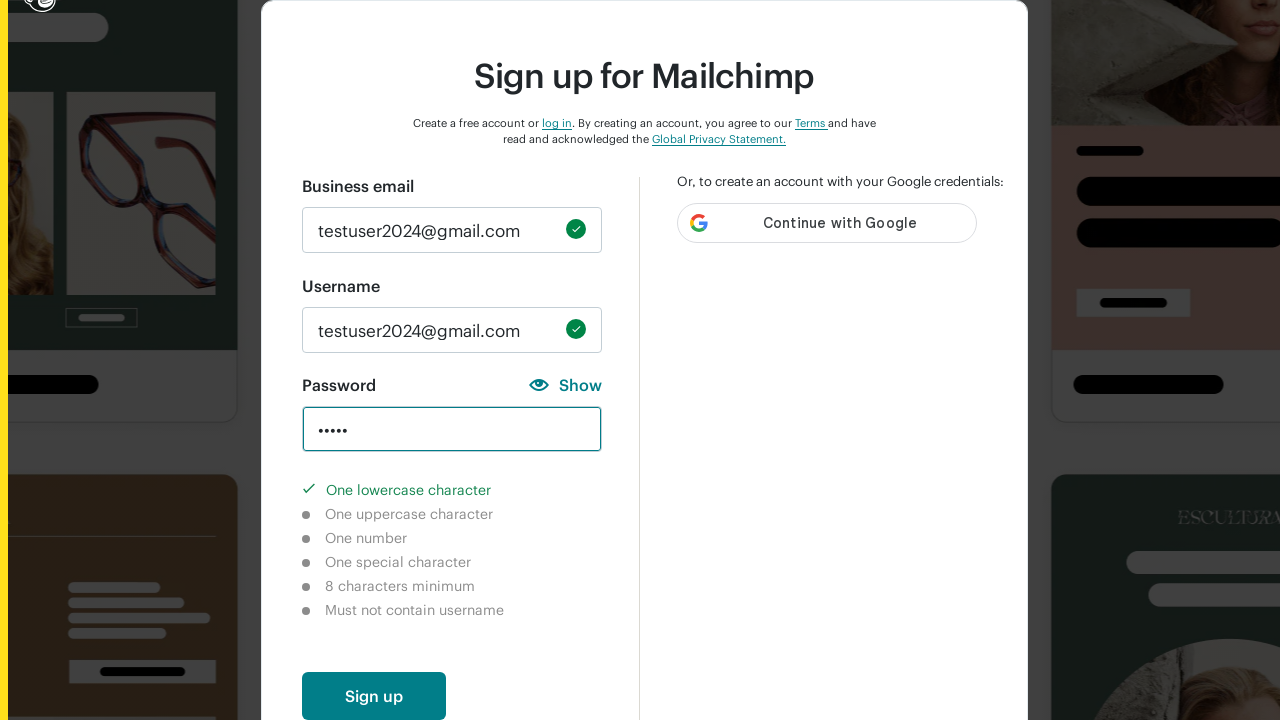

Pressed Tab to trigger validation after entering 'testu' on input#new_password
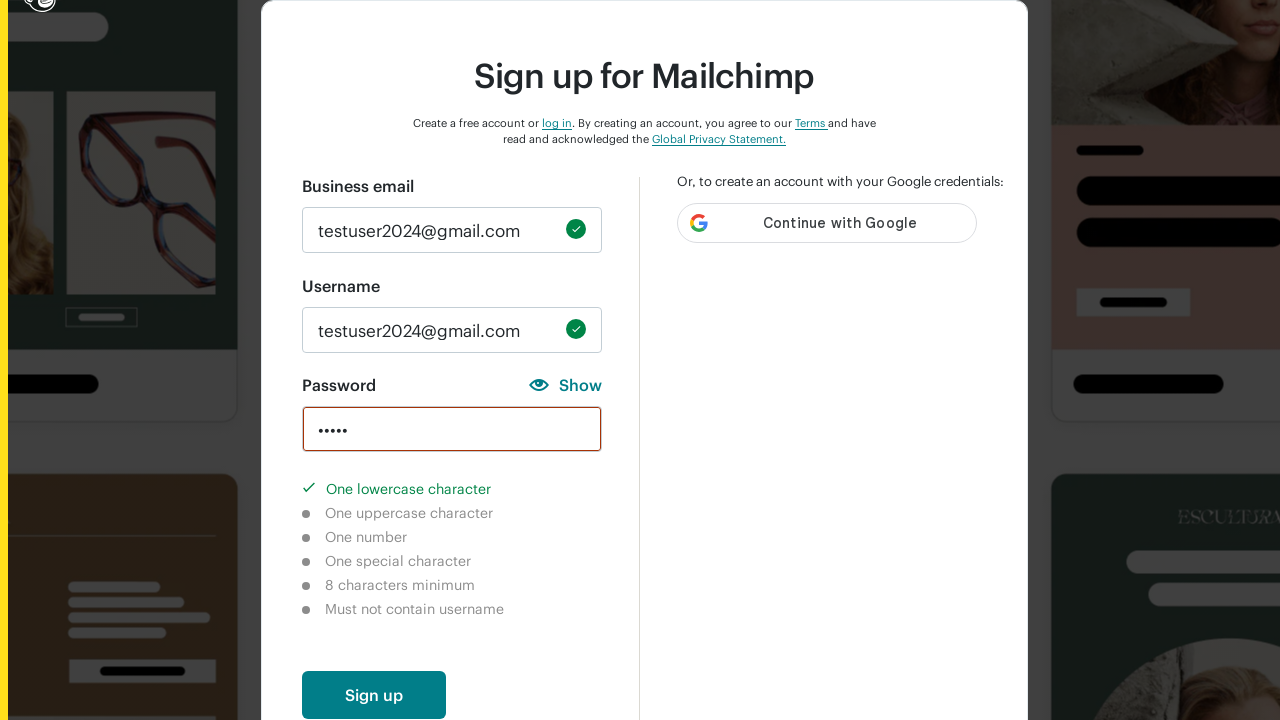

Verified lowercase character validation is completed
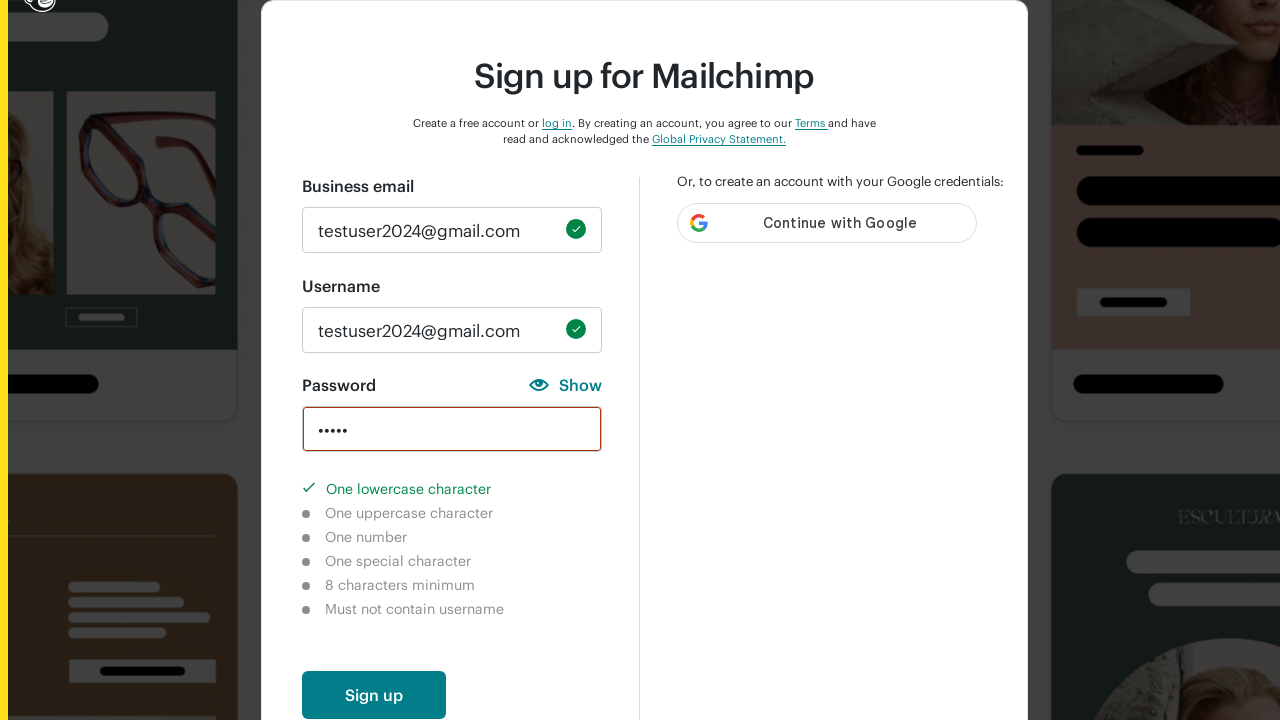

Verified username match validation failed (password contains part of username)
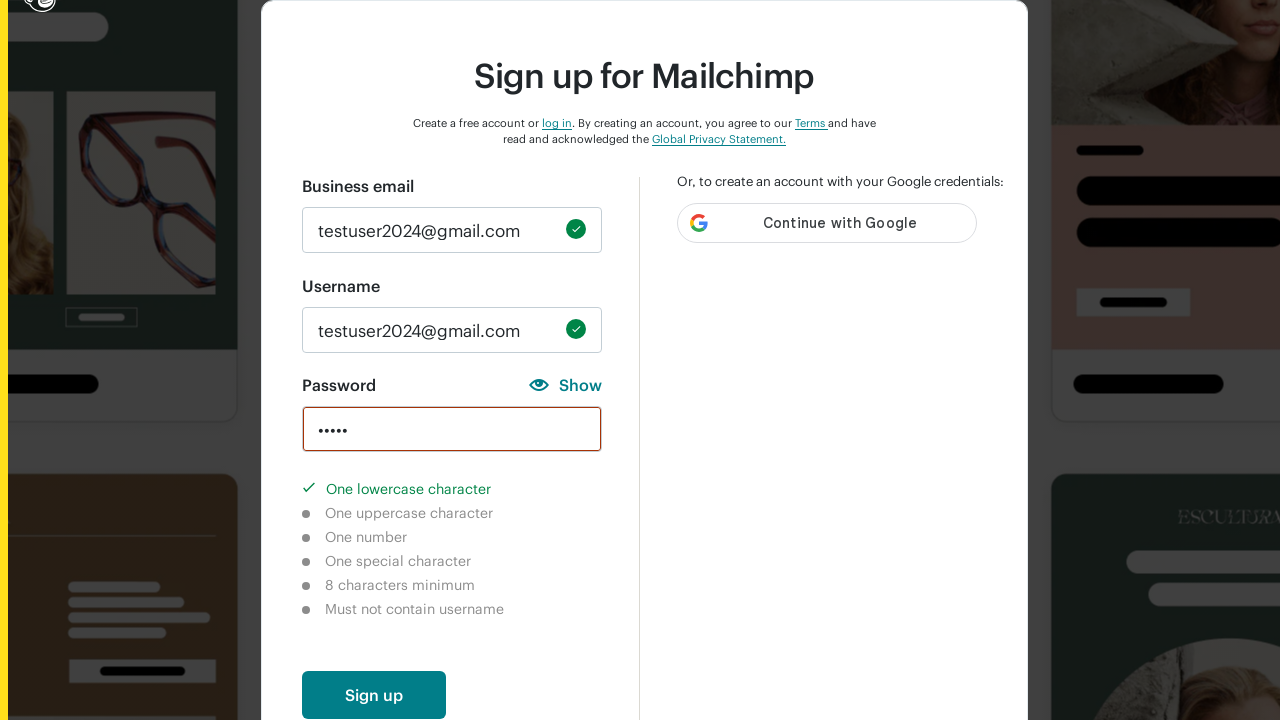

Cleared password field on input#new_password
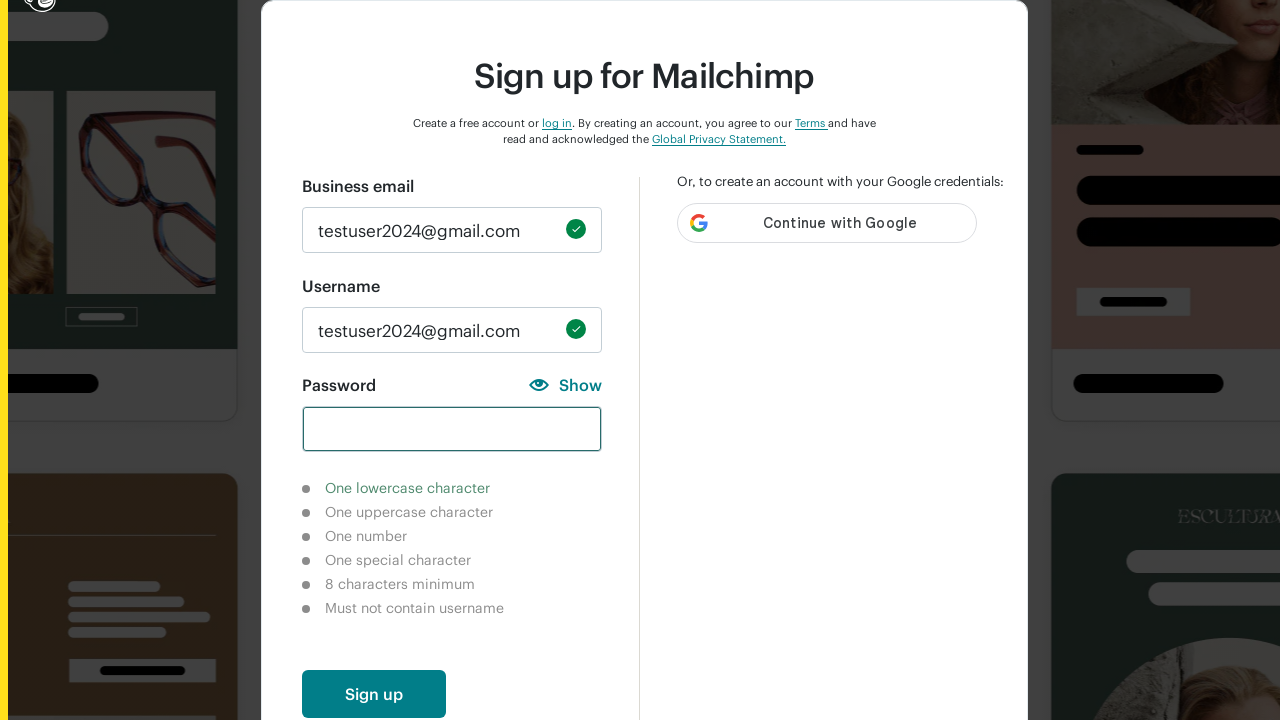

Entered password 'A' (uppercase, not matching username) on input#new_password
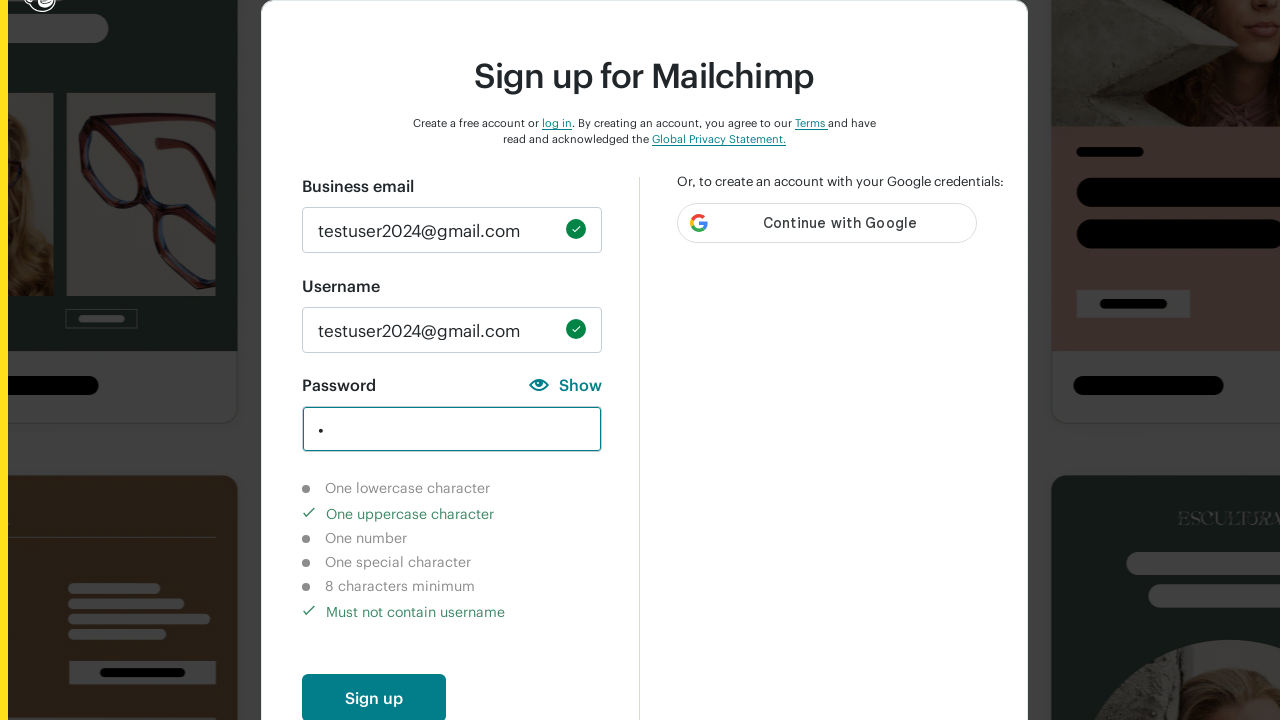

Pressed Tab to trigger validation after entering 'A' on input#new_password
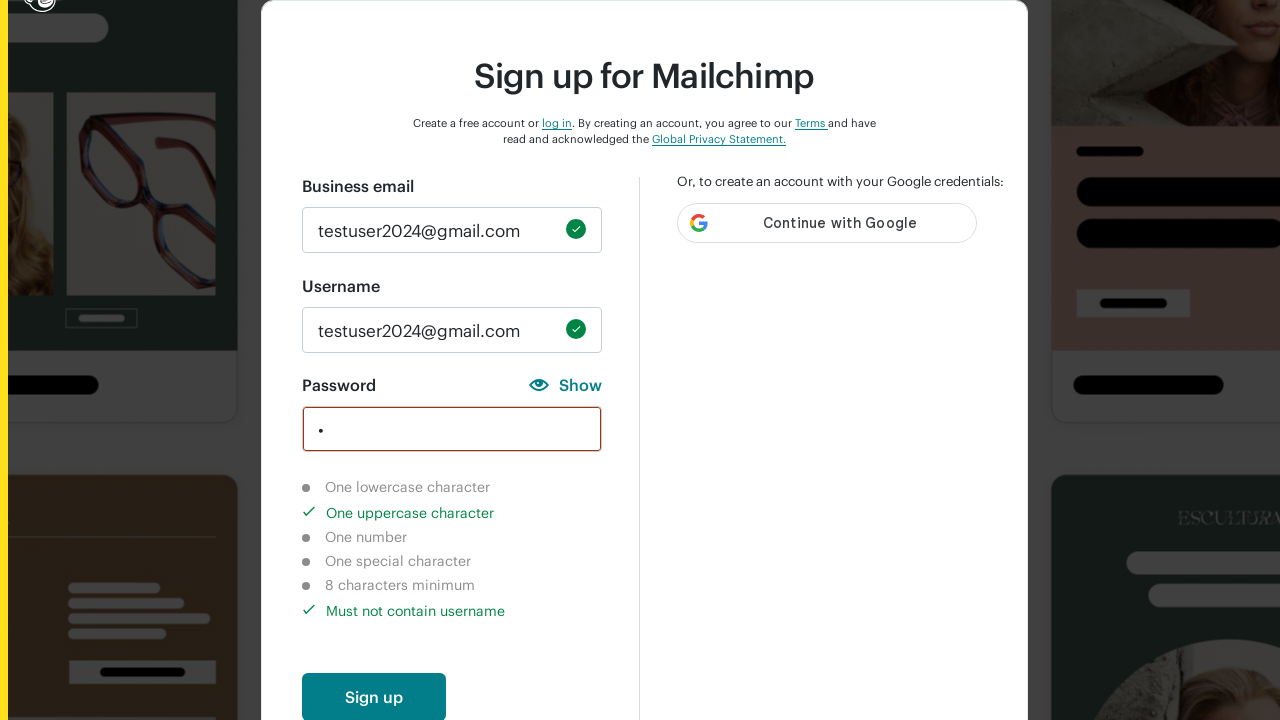

Verified uppercase character validation is completed
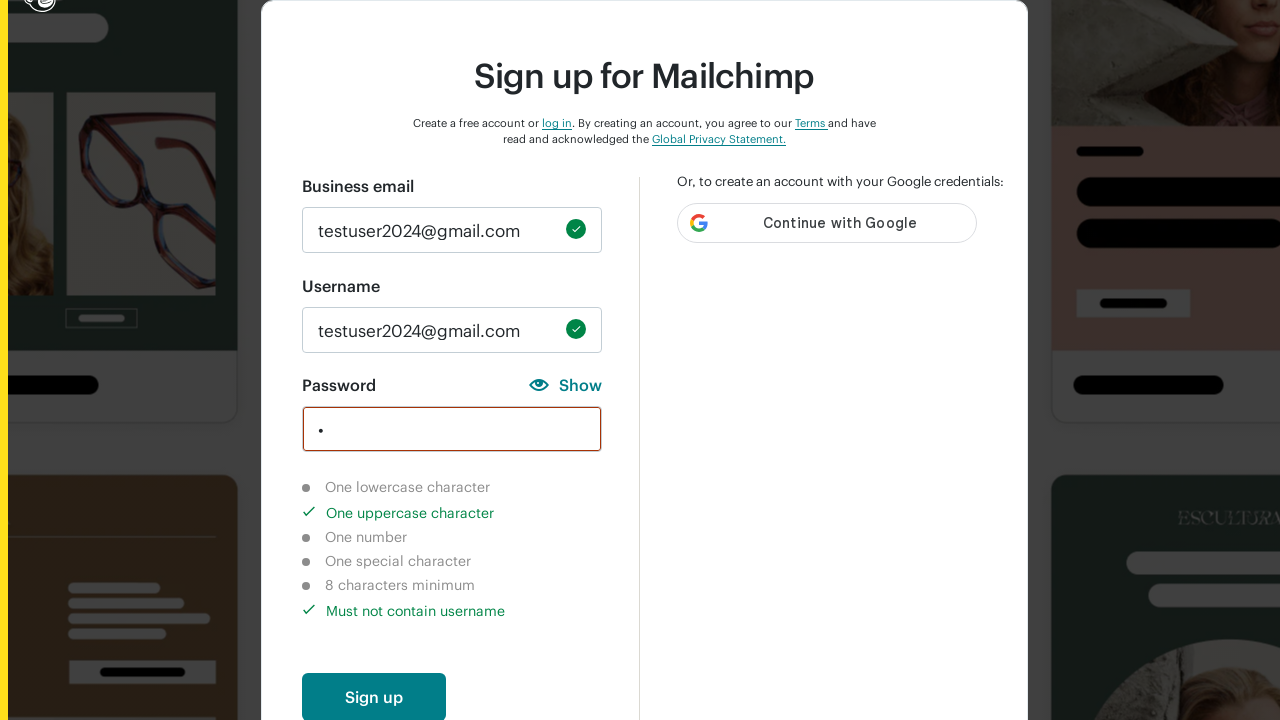

Verified username match validation is completed (password does not match username)
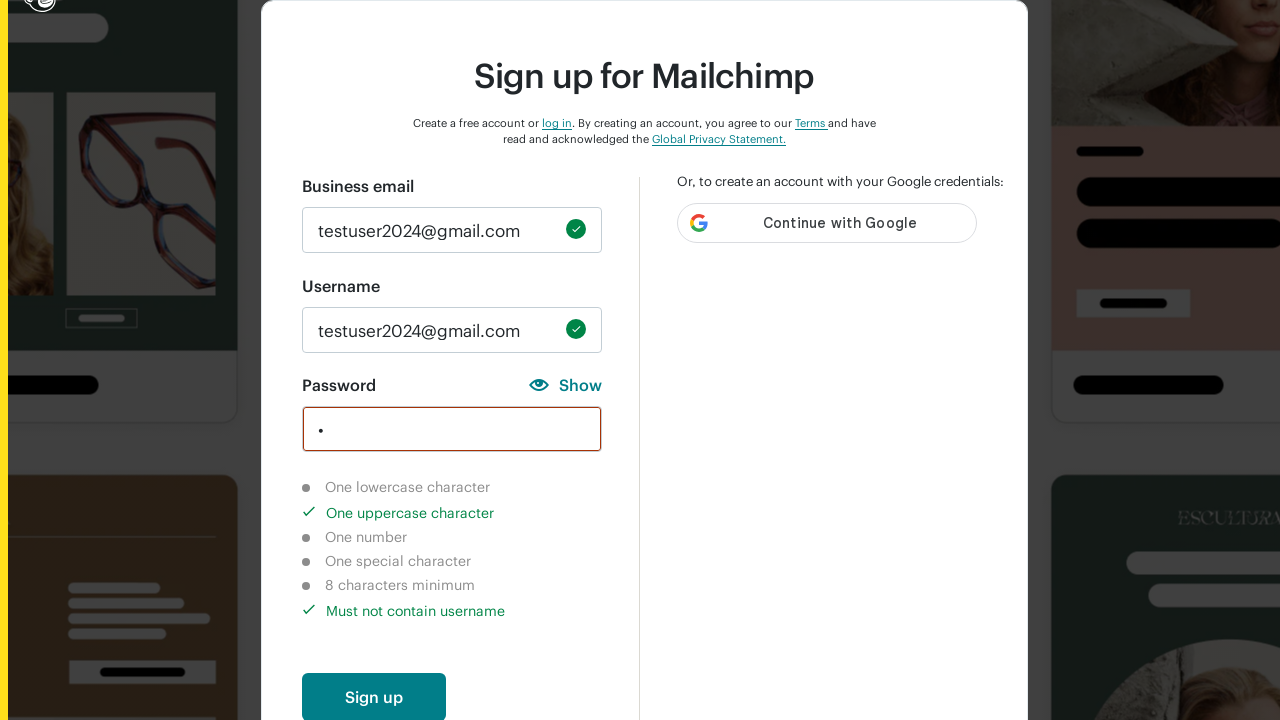

Cleared password field on input#new_password
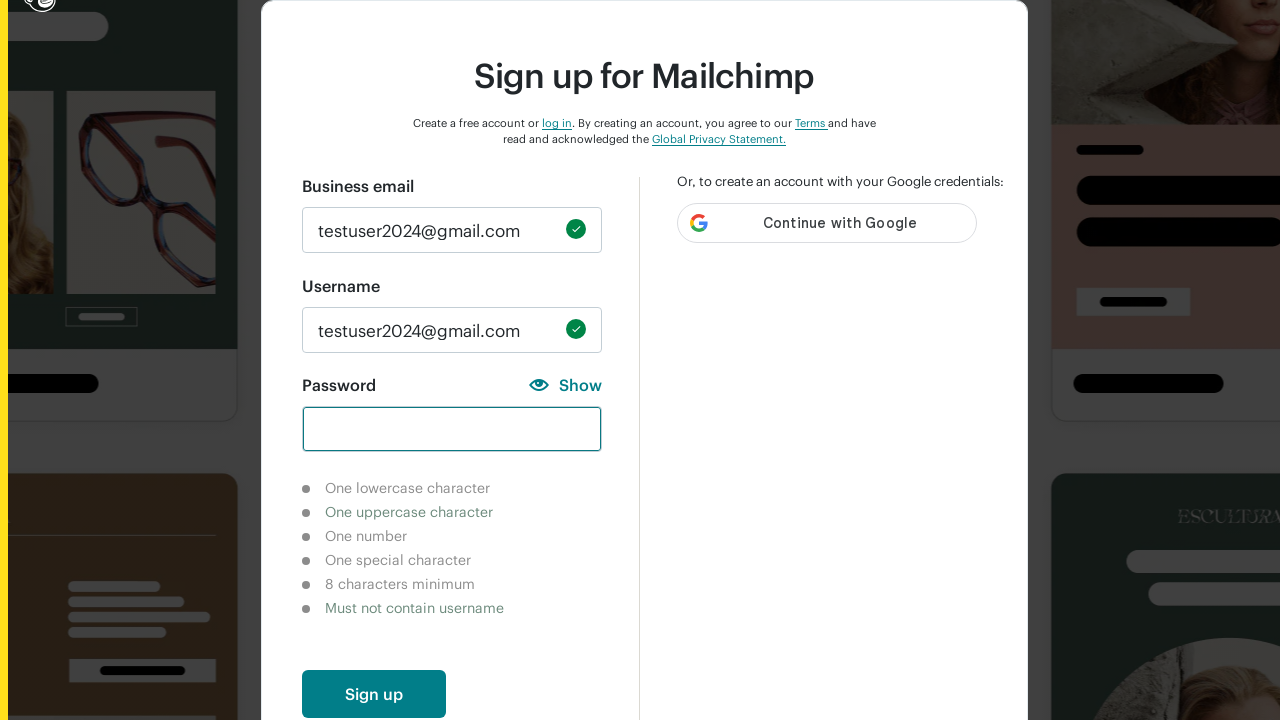

Entered password 'T' (uppercase, matches first letter of username) on input#new_password
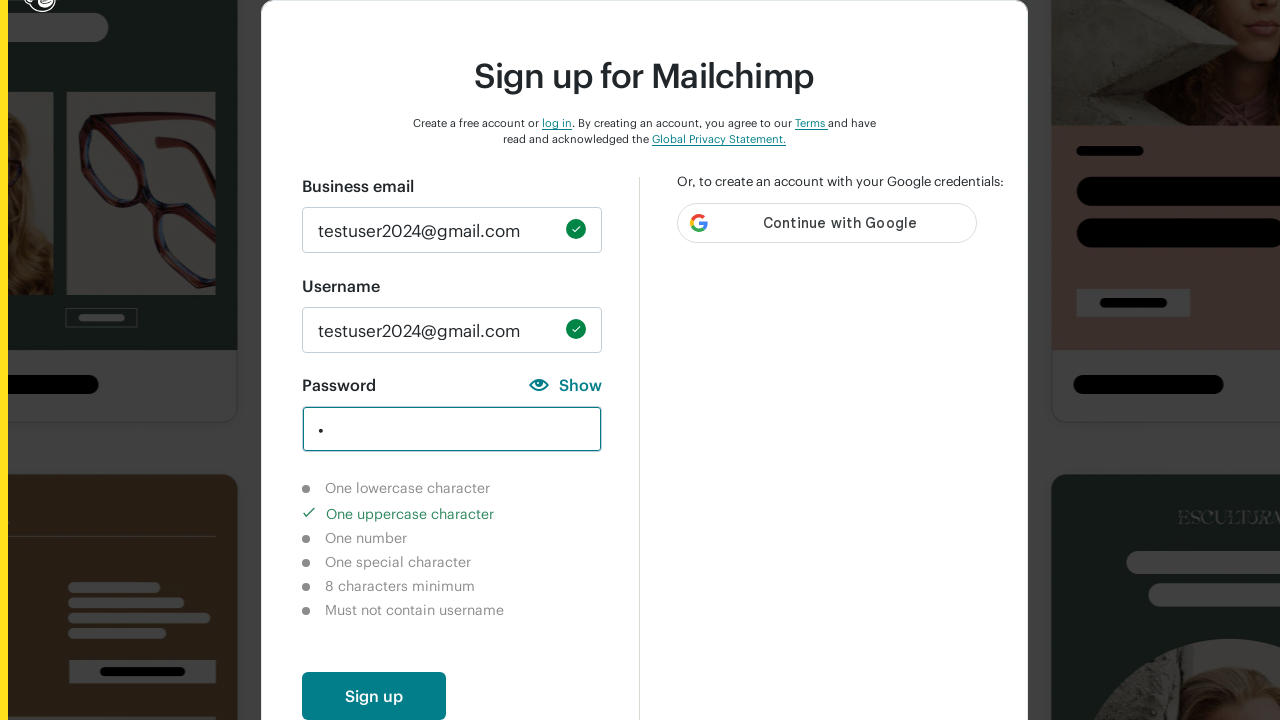

Pressed Tab to trigger validation after entering 'T' on input#new_password
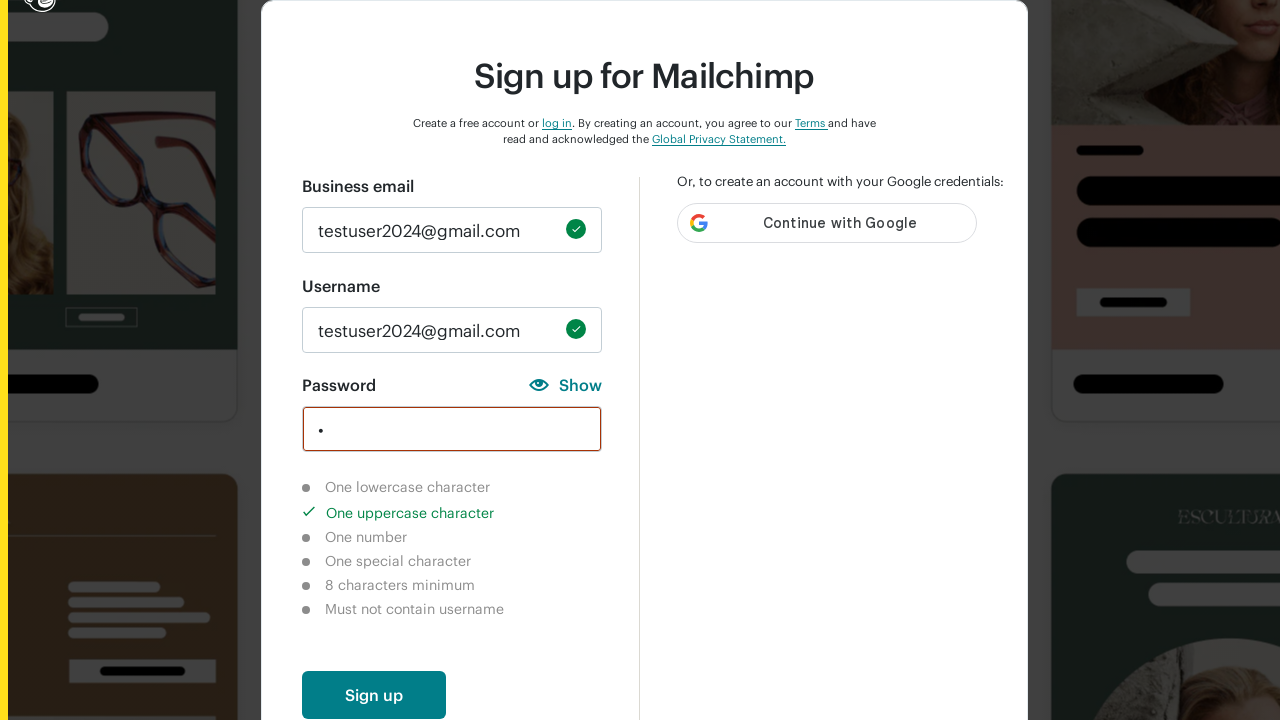

Verified uppercase character validation is completed
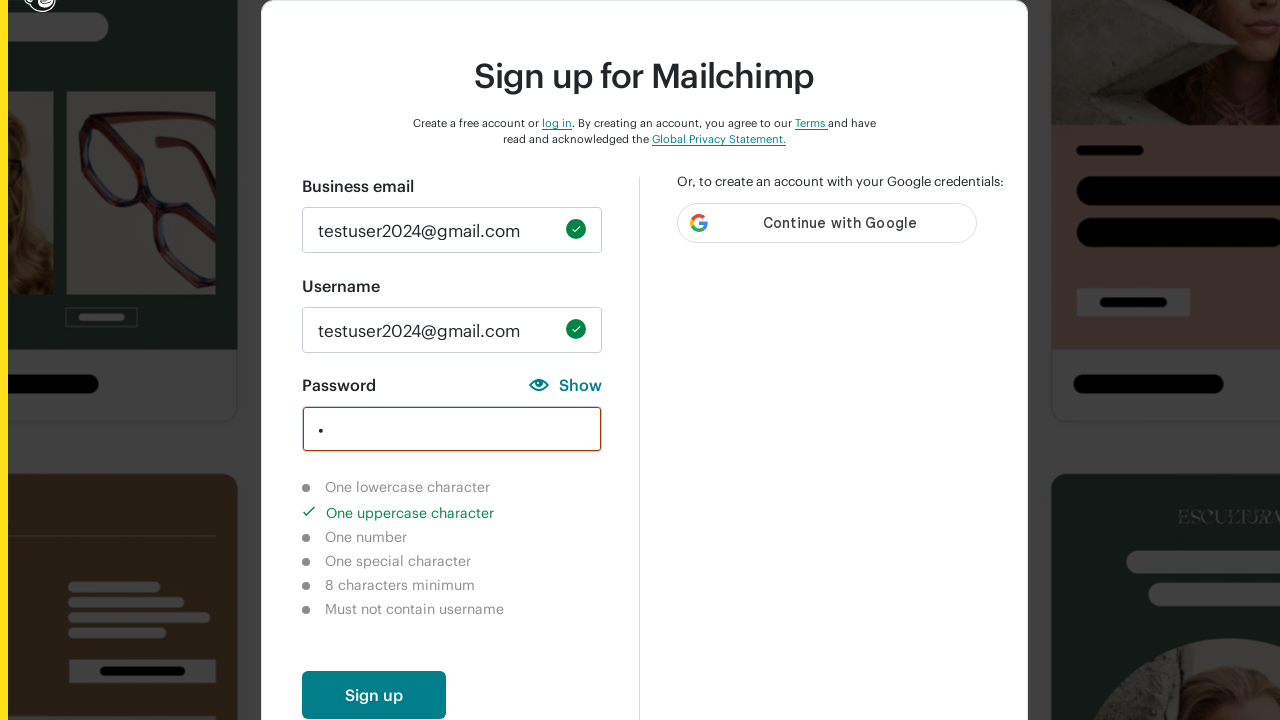

Verified username match validation failed (password contains first letter of username)
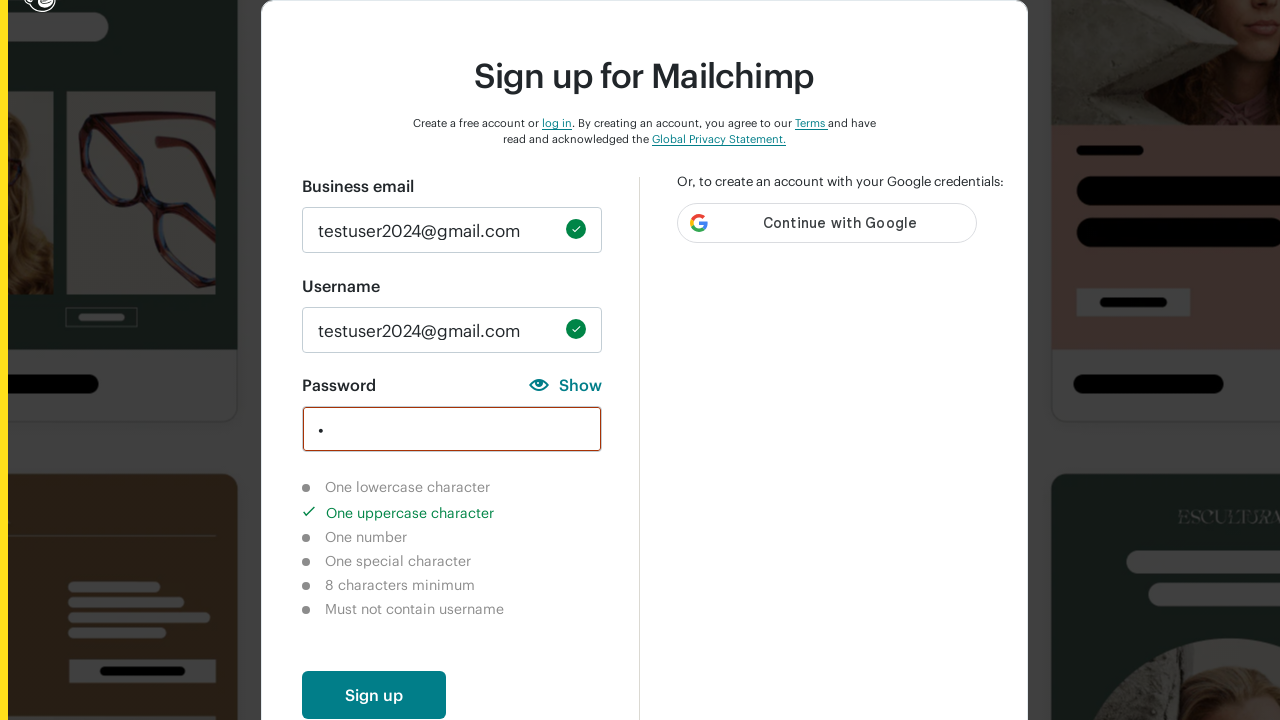

Cleared password field on input#new_password
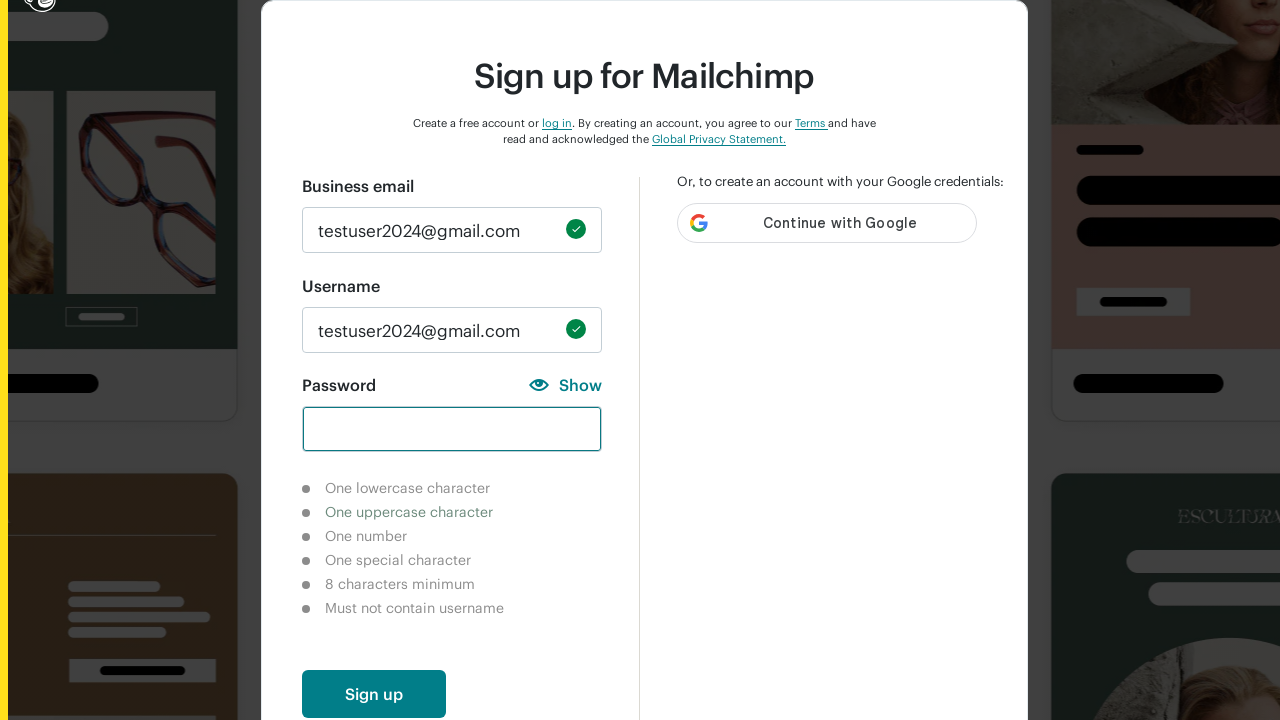

Entered password '1' (numeric character) on input#new_password
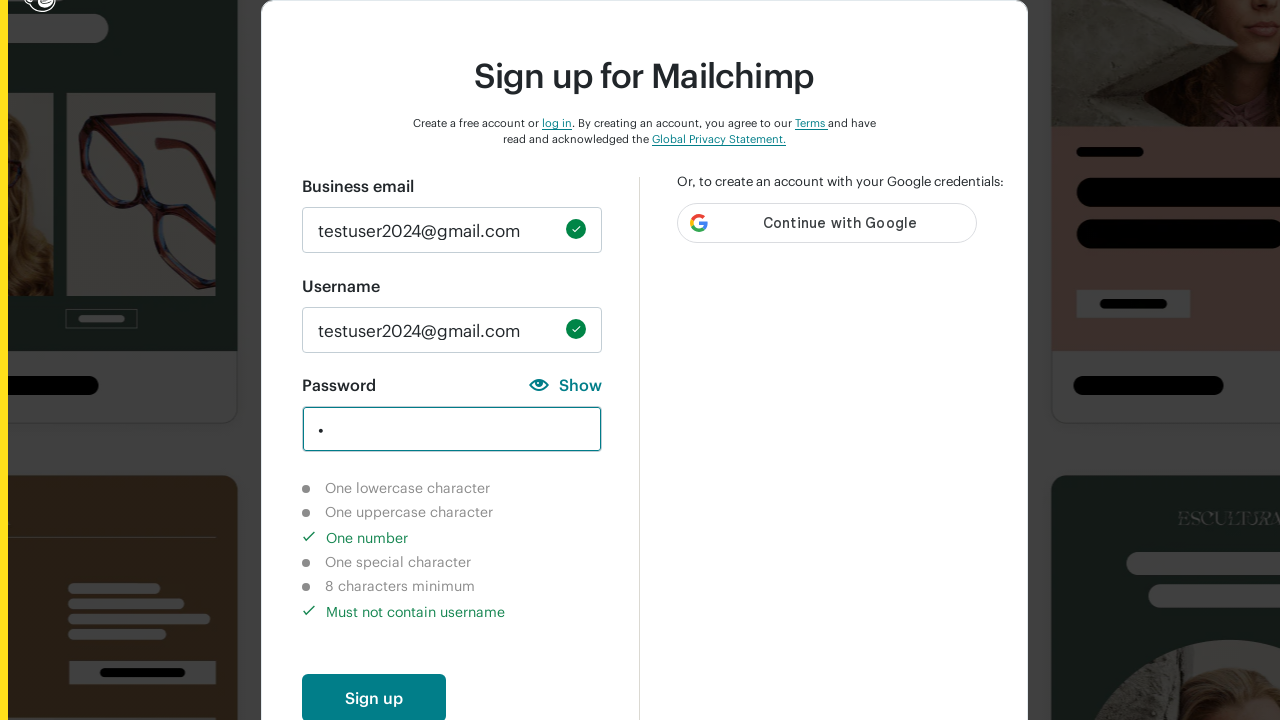

Pressed Tab to trigger validation after entering '1' on input#new_password
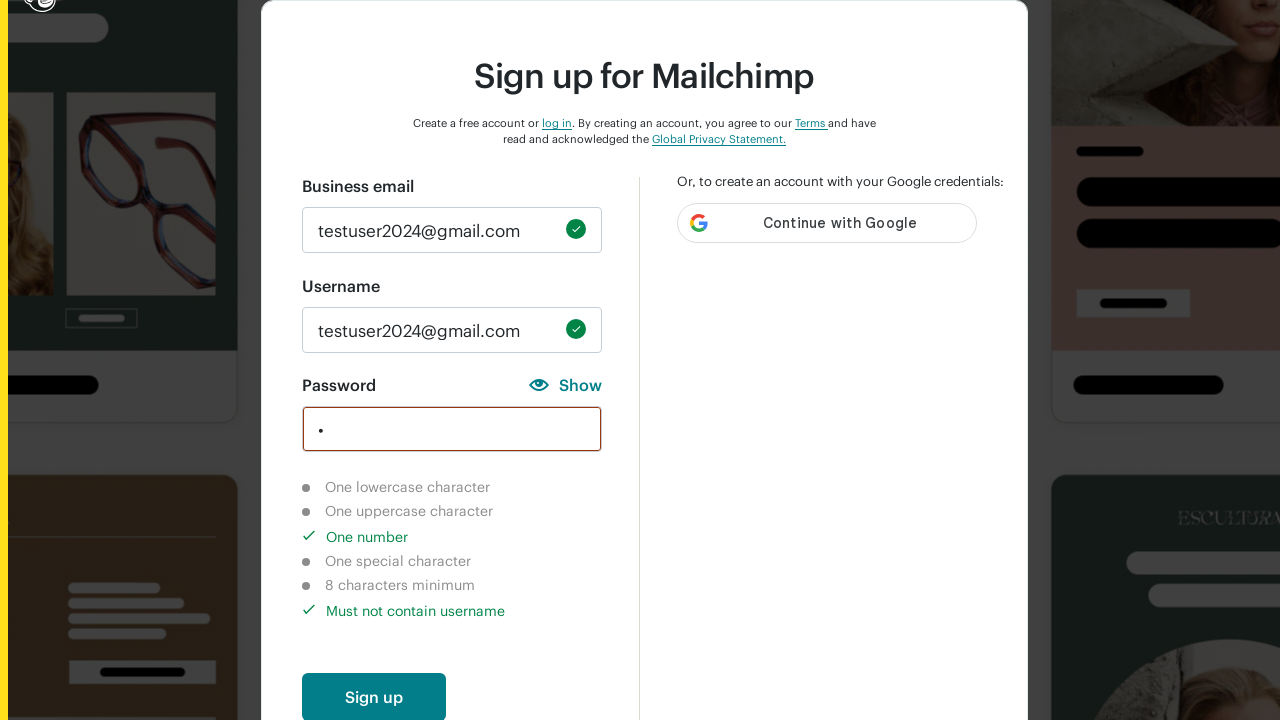

Verified number character validation is completed
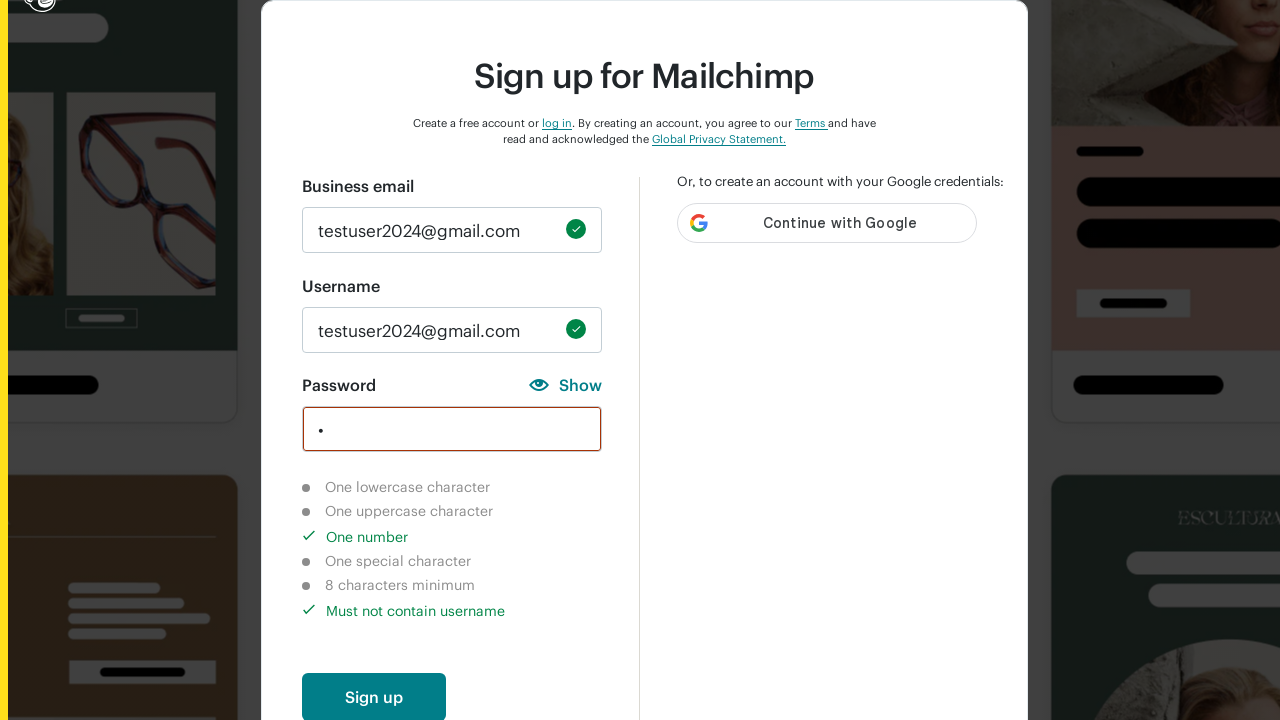

Verified username match validation is completed (password does not match username)
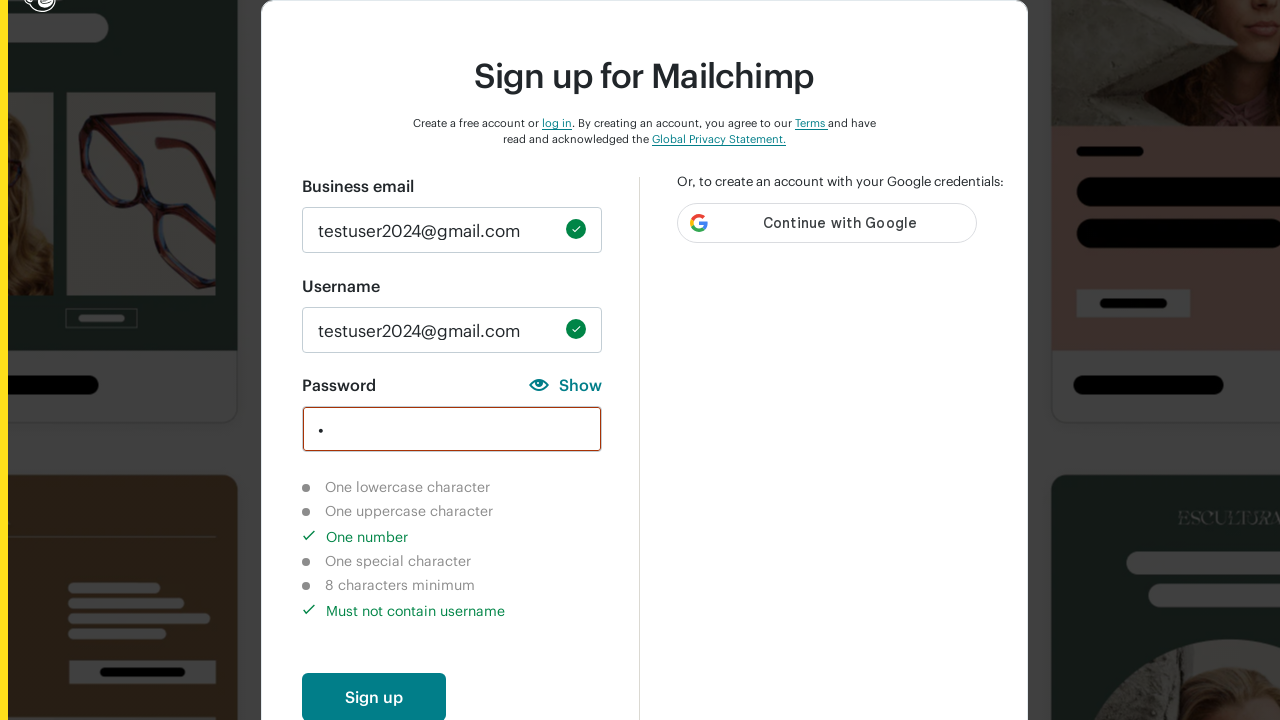

Cleared password field on input#new_password
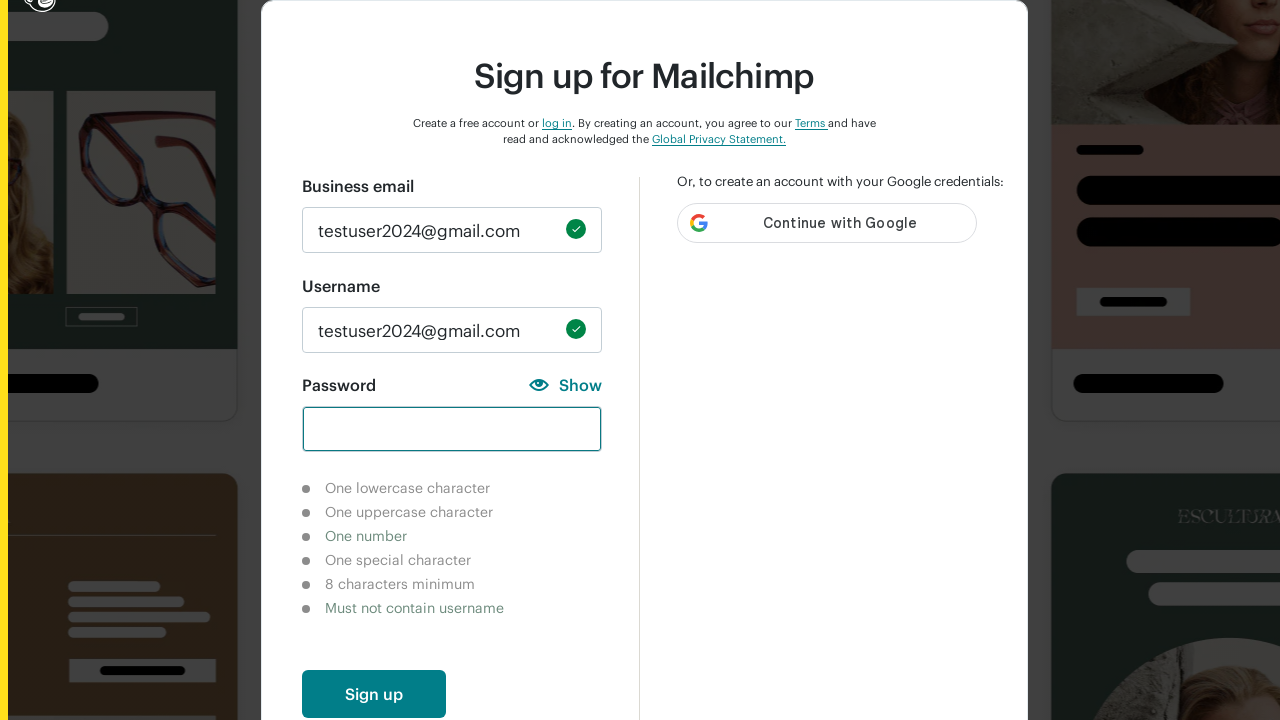

Entered password '@' (special character) on input#new_password
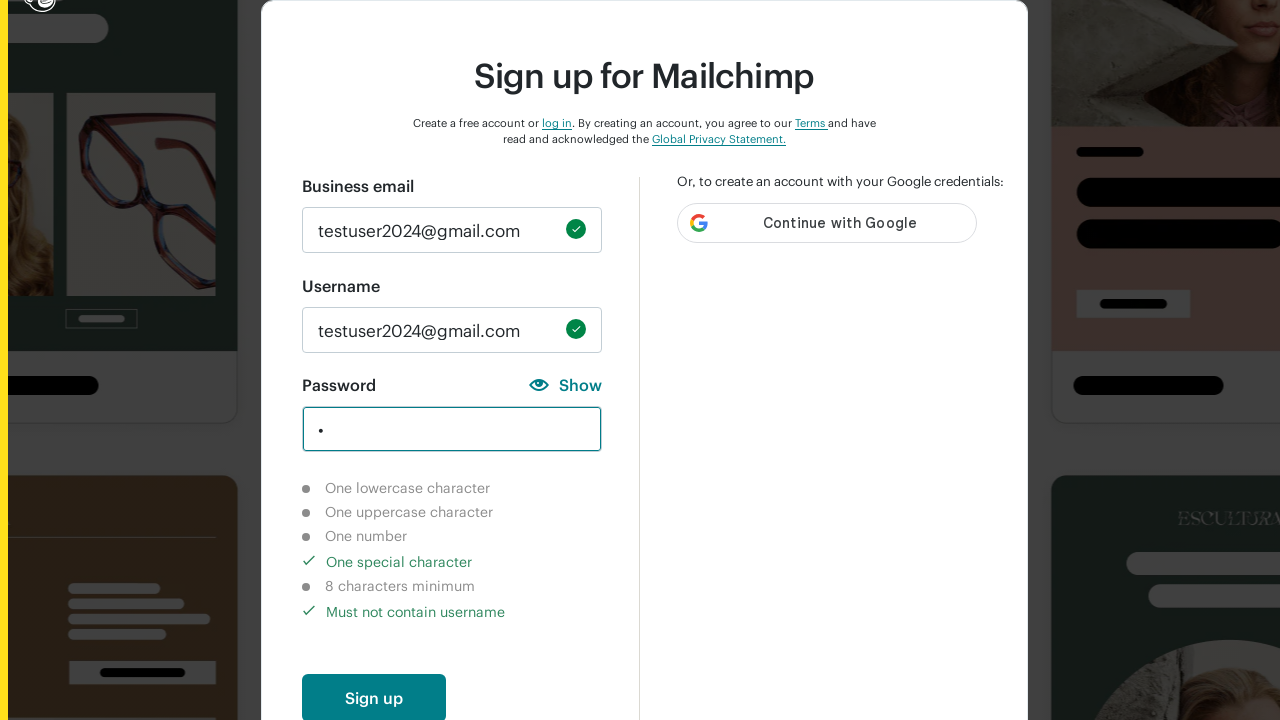

Pressed Tab to trigger validation after entering '@' on input#new_password
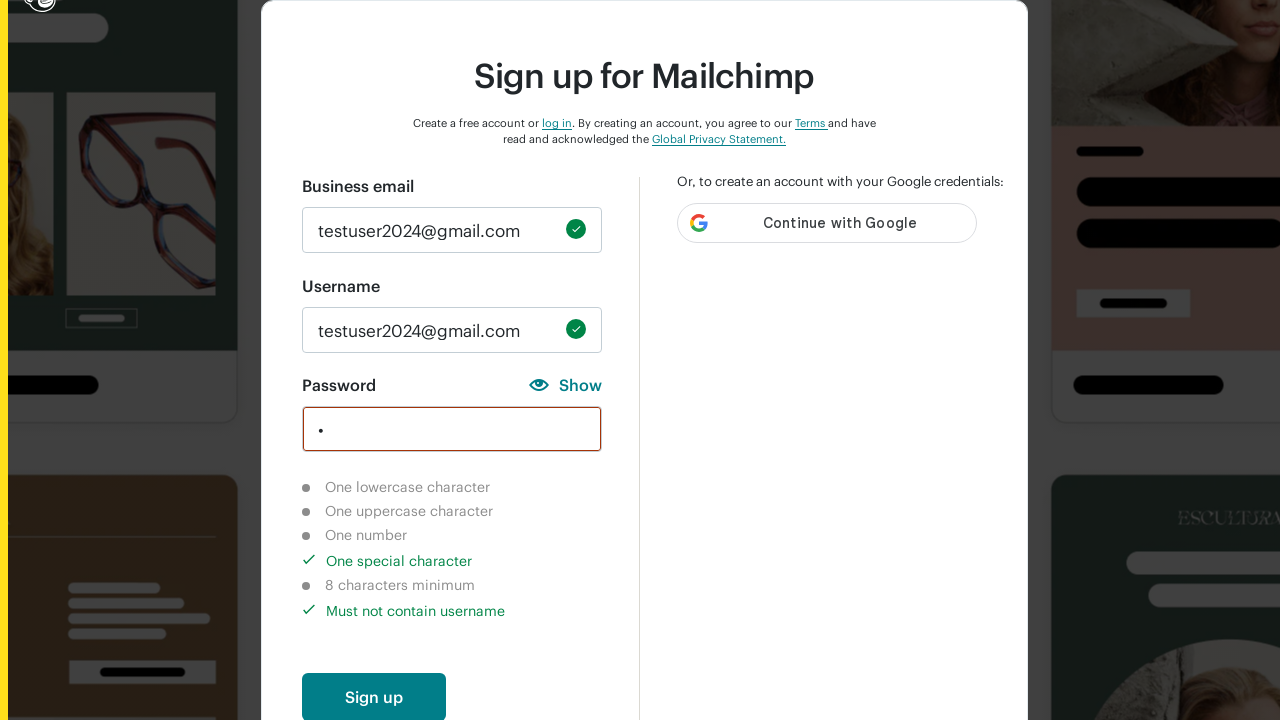

Verified special character validation is completed
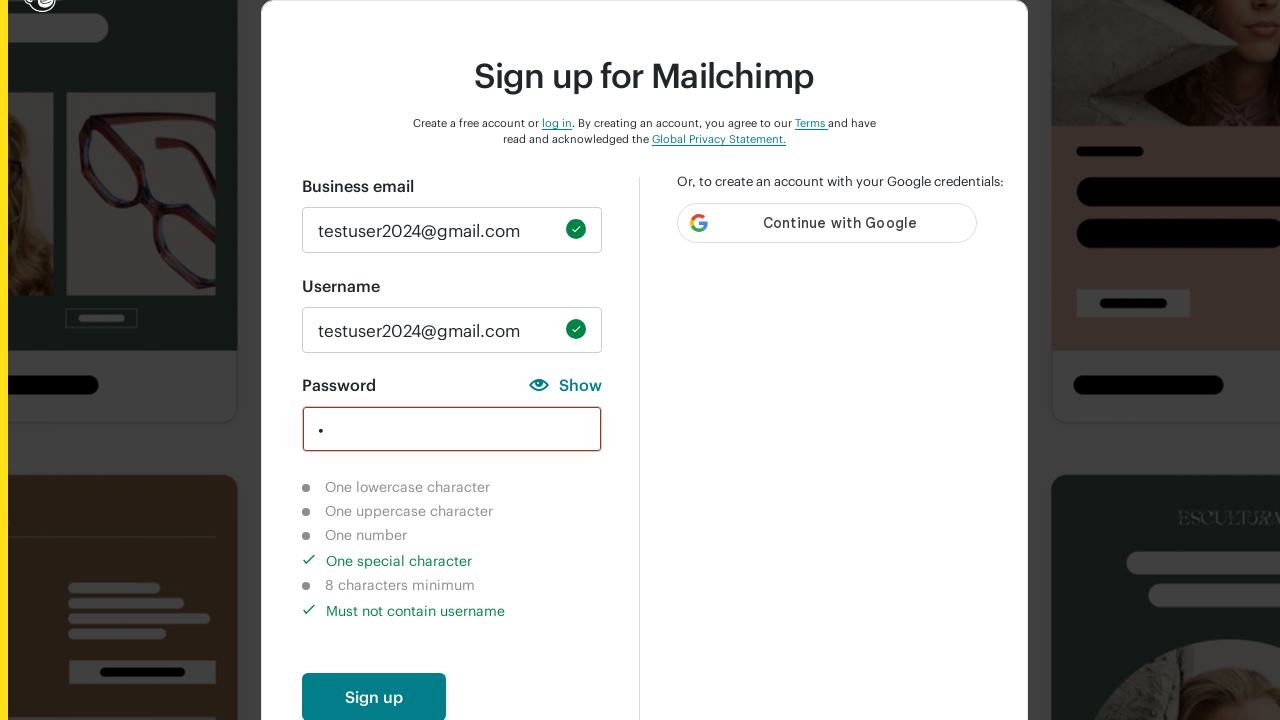

Verified username match validation is completed (password does not match username)
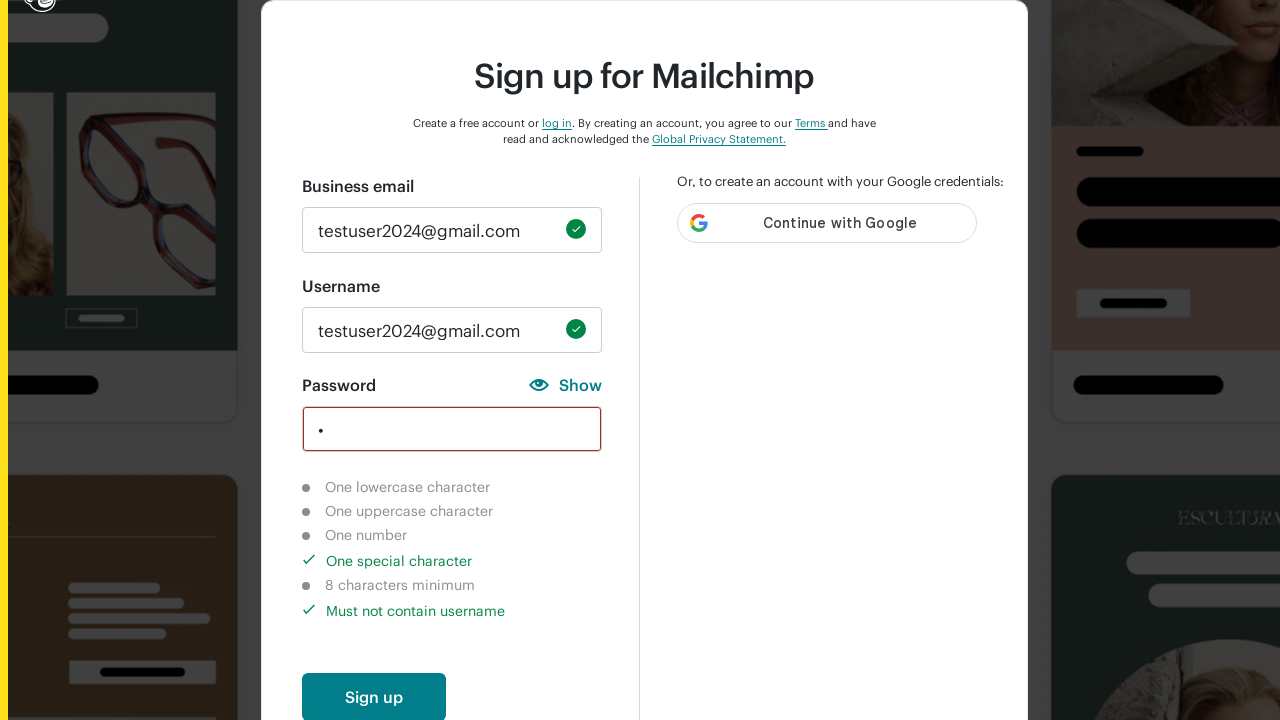

Cleared password field on input#new_password
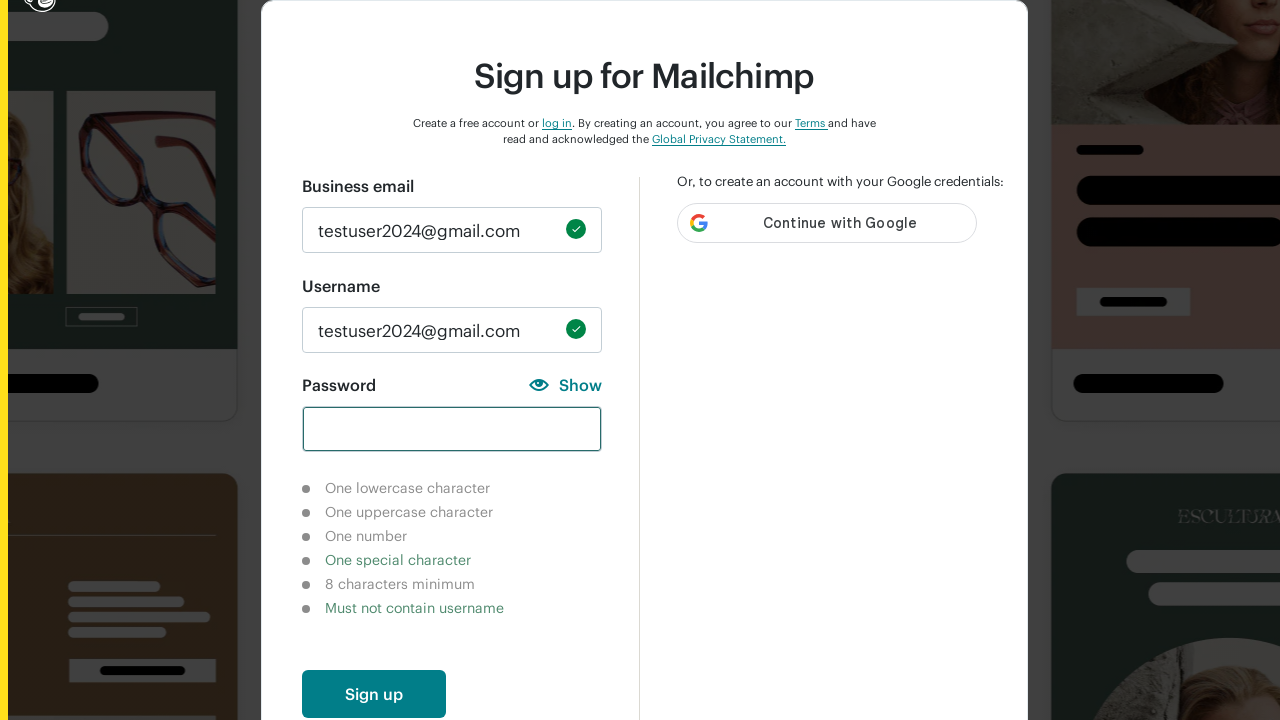

Entered password 'Testing123@' (full valid password with uppercase, lowercase, numbers, and special characters) on input#new_password
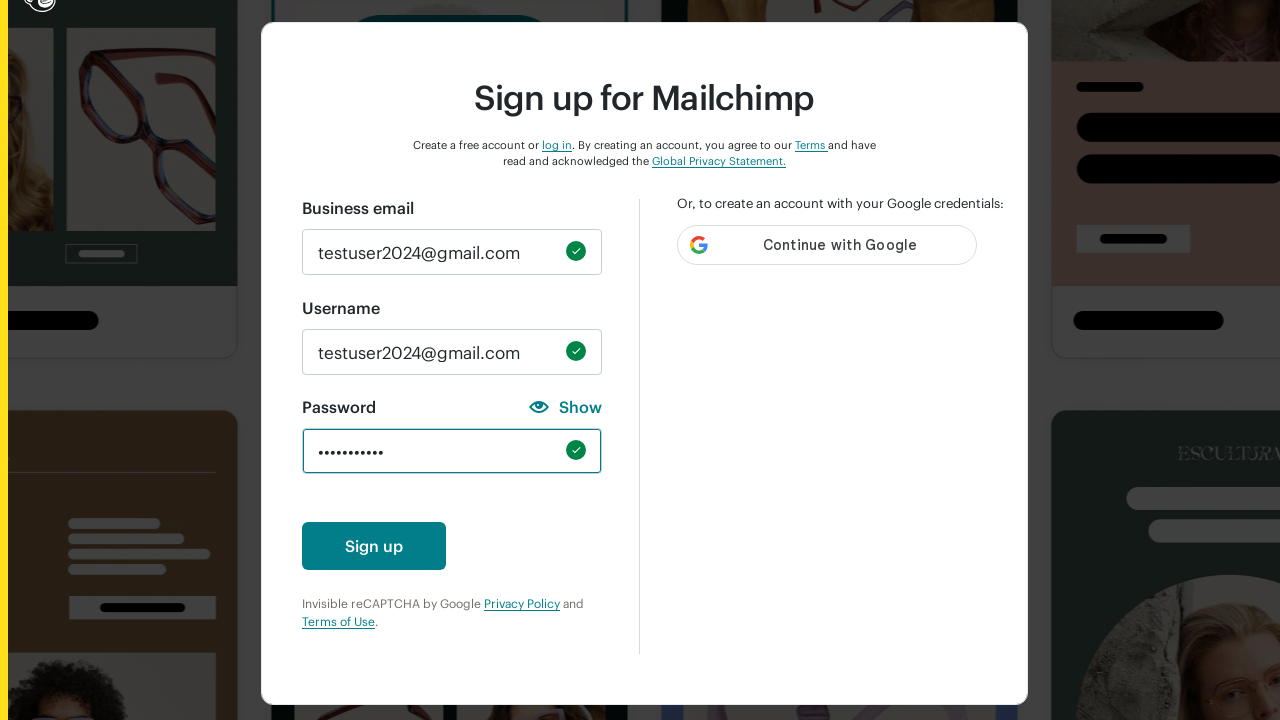

Pressed Tab to trigger validation after entering full password on input#new_password
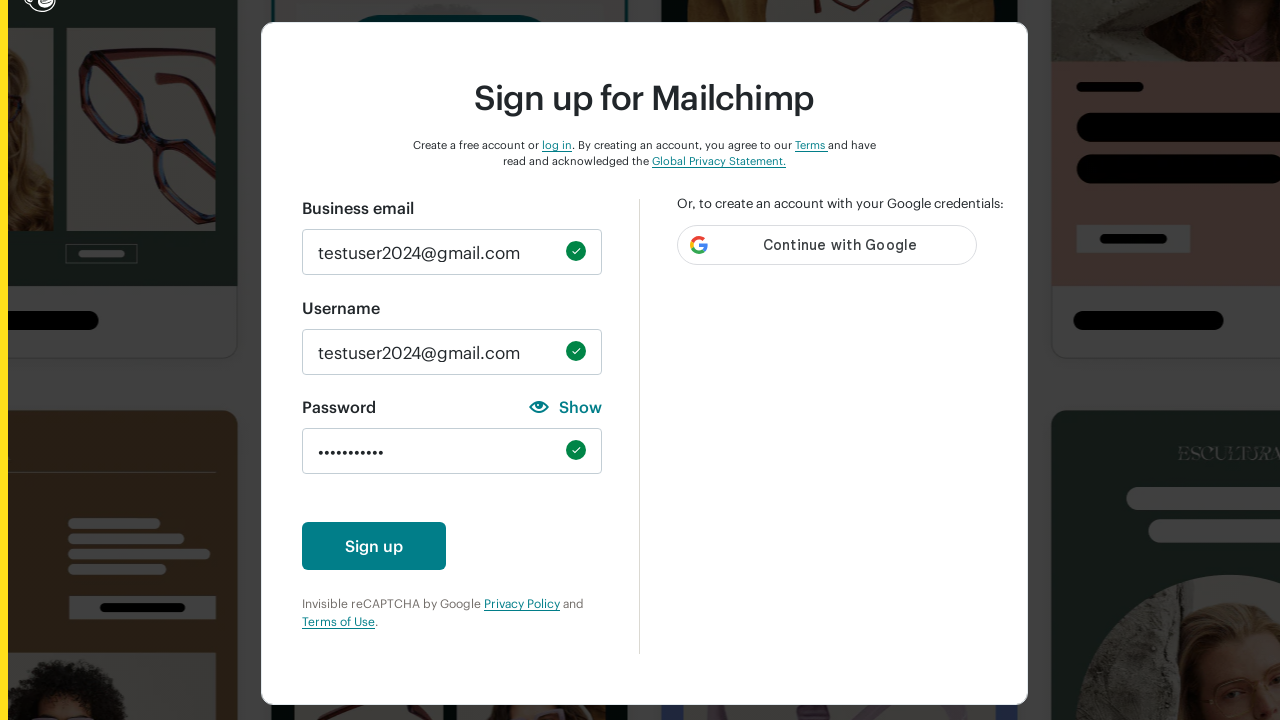

Waited 1 second for all validation indicators to update
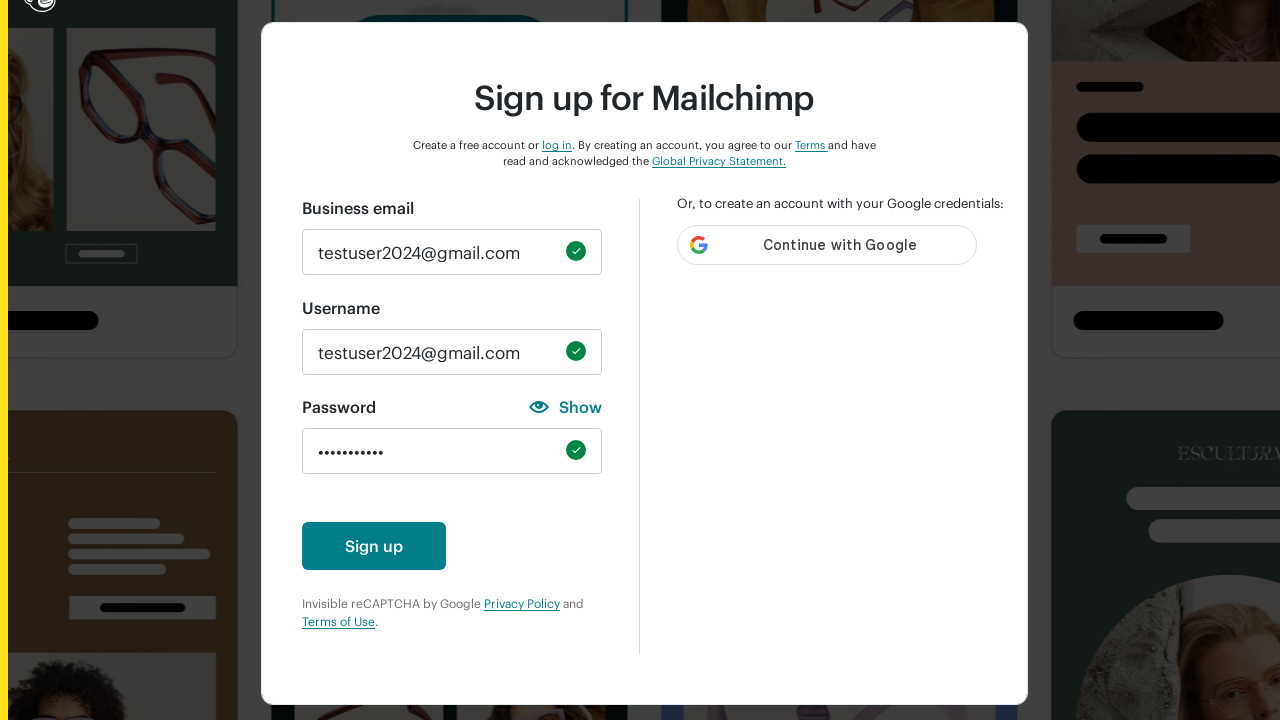

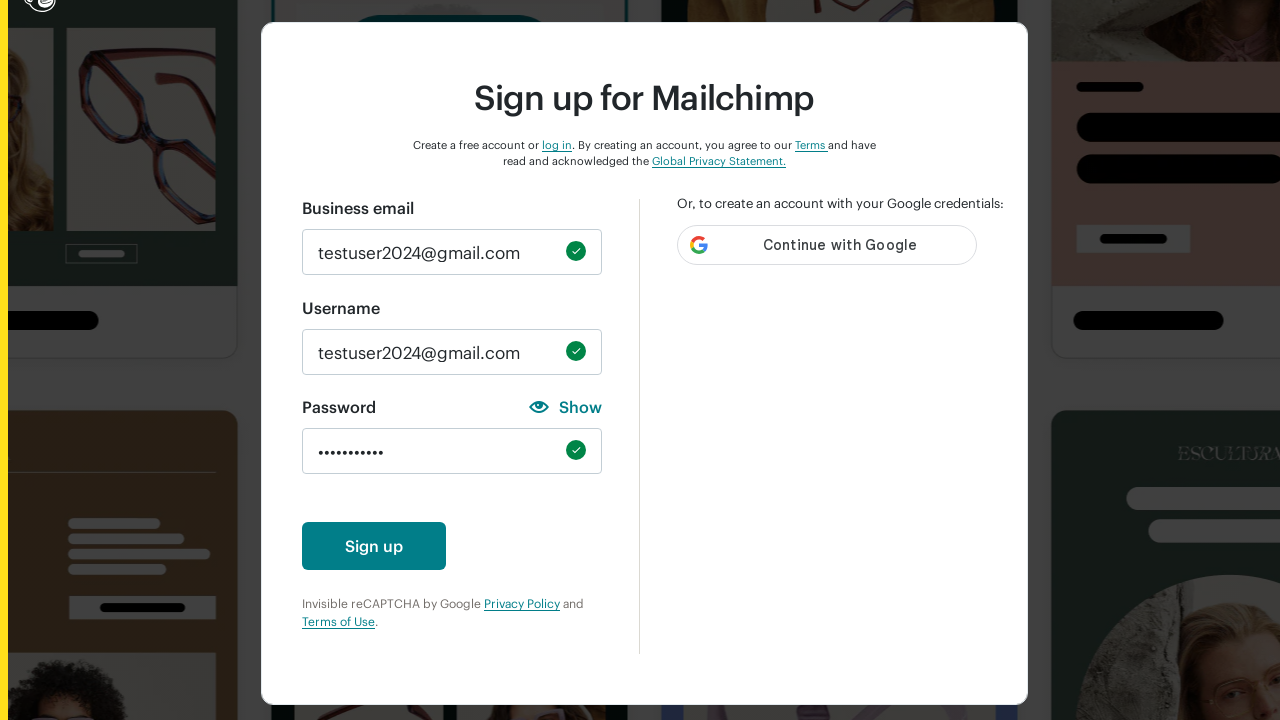